Tests state and city dropdown combinations by iterating through multiple states and selecting different cities for each

Starting URL: https://demoqa.com/automation-practice-form

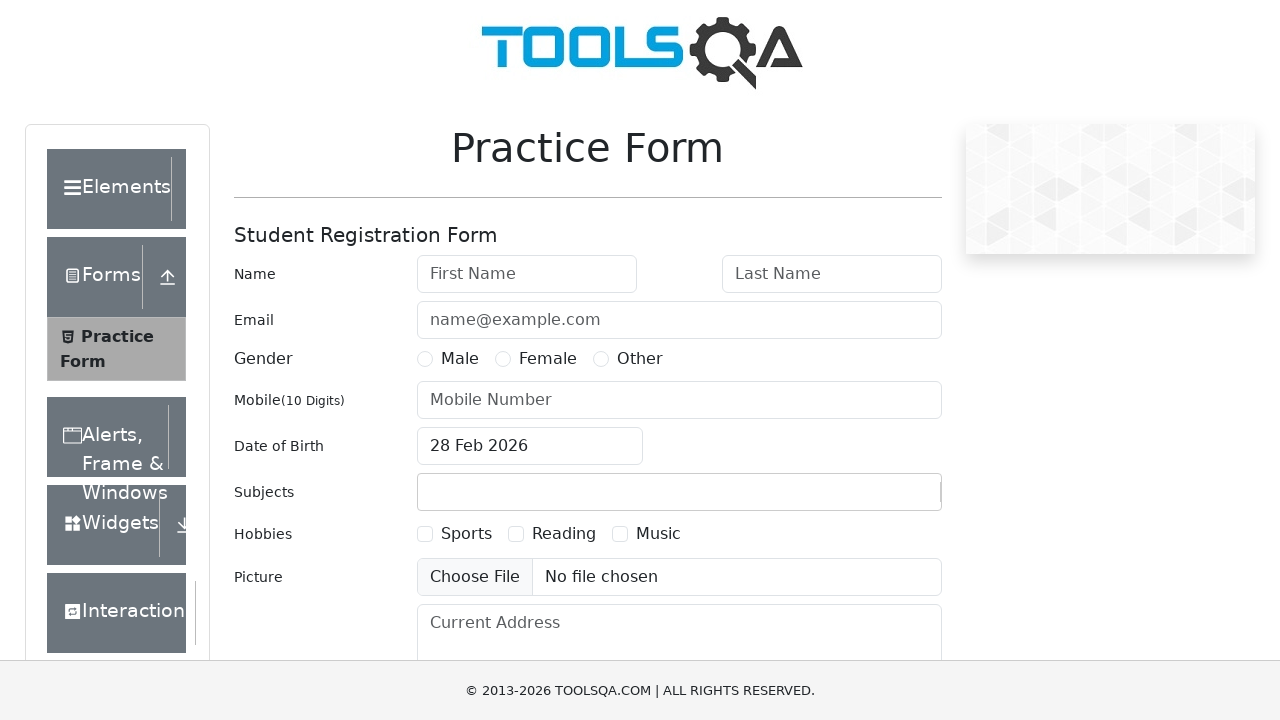

Filled first name field with 'Jennifer' on #firstName
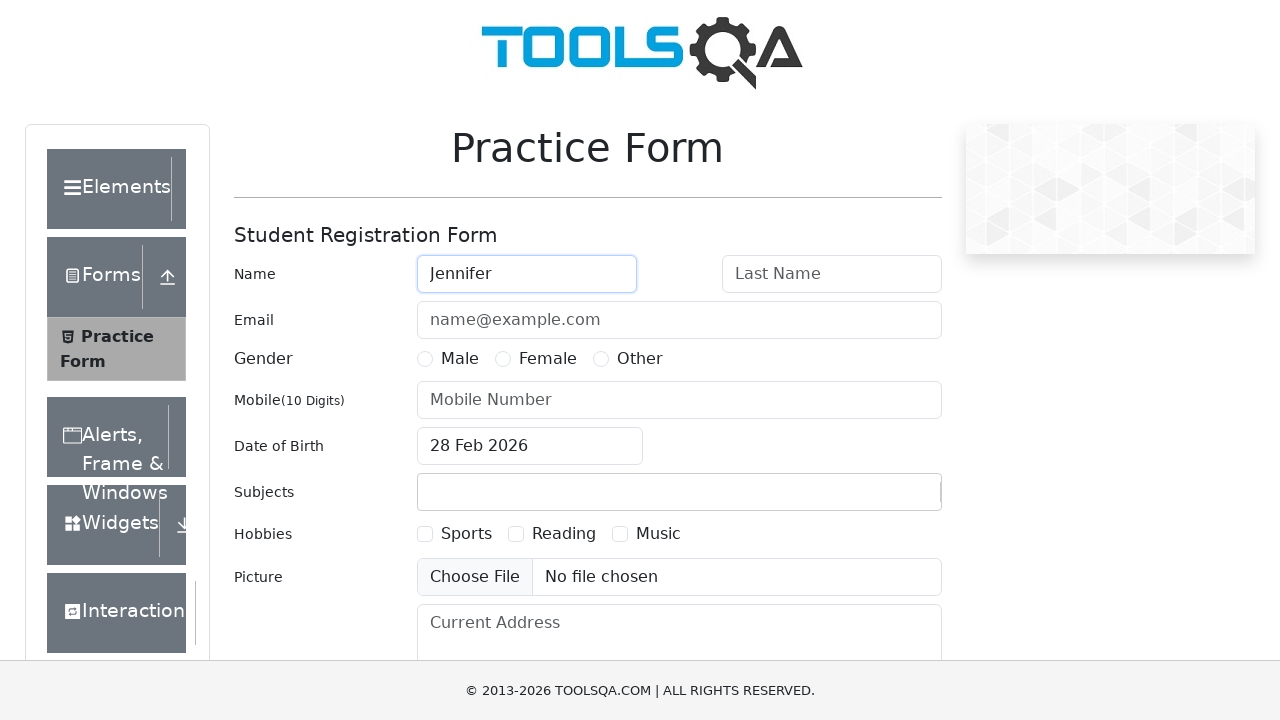

Filled last name field with 'Garcia' on #lastName
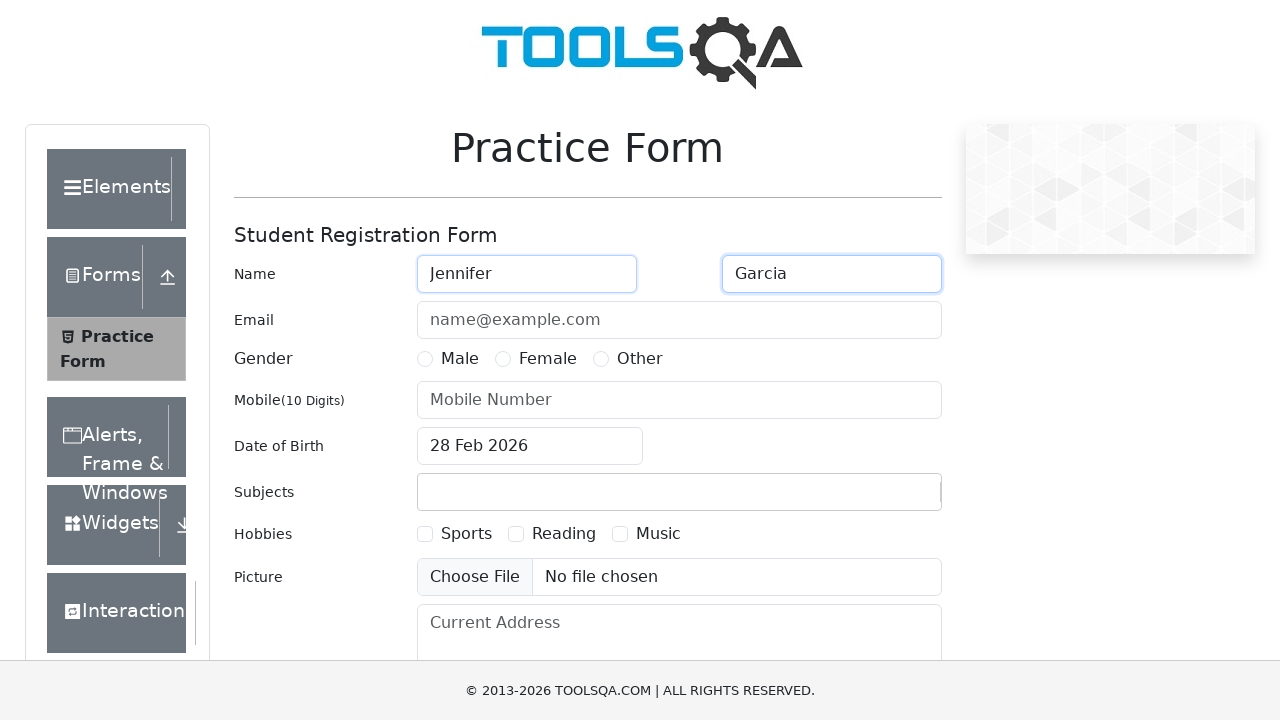

Filled email field with 'jen.garcia@mailtest.com' on #userEmail
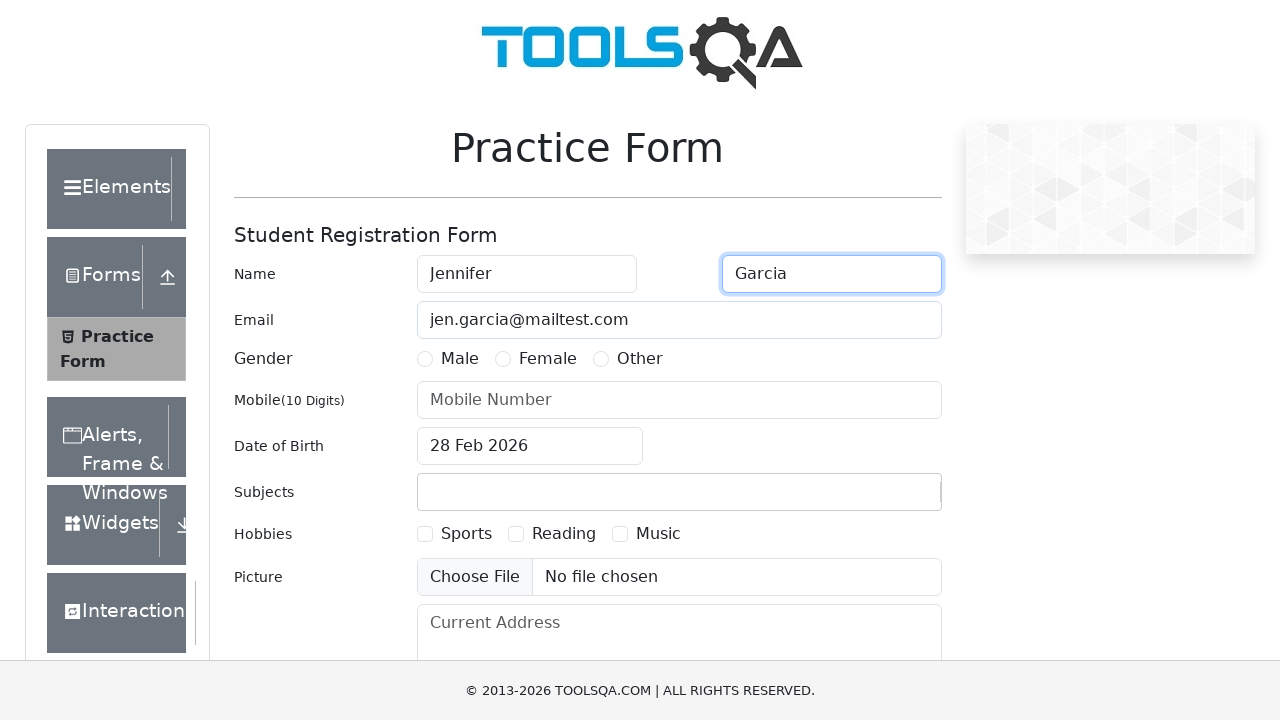

Selected gender option at (460, 359) on xpath=//div[@id='genterWrapper']/div[2]/div/label
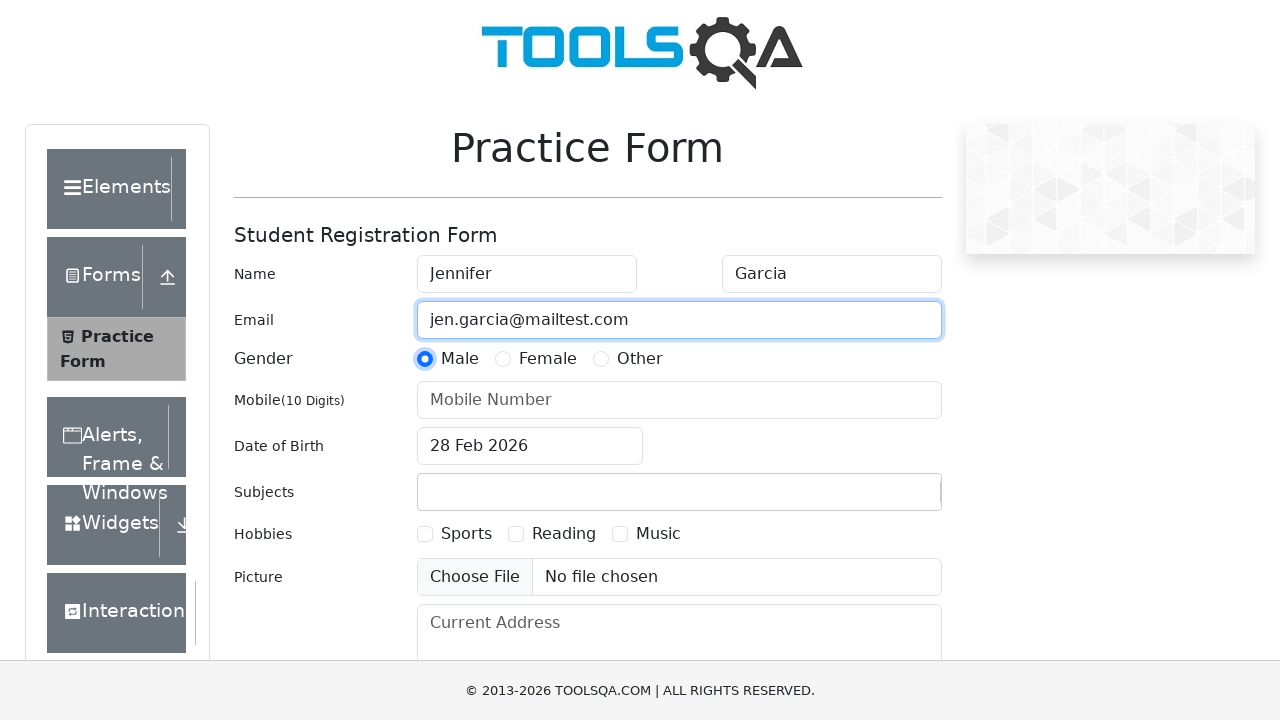

Filled phone number field with '7778889999' on #userNumber
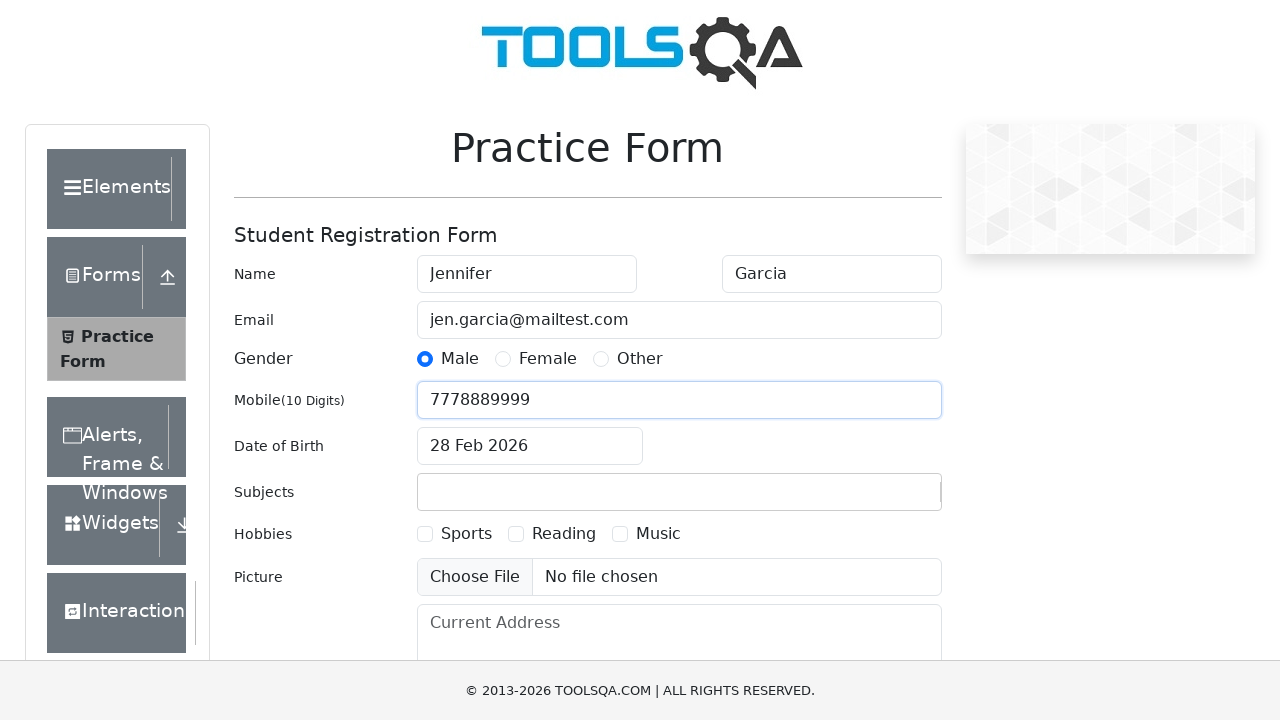

Clicked subjects field at (679, 492) on xpath=//div[@id='subjectsContainer']/div/div
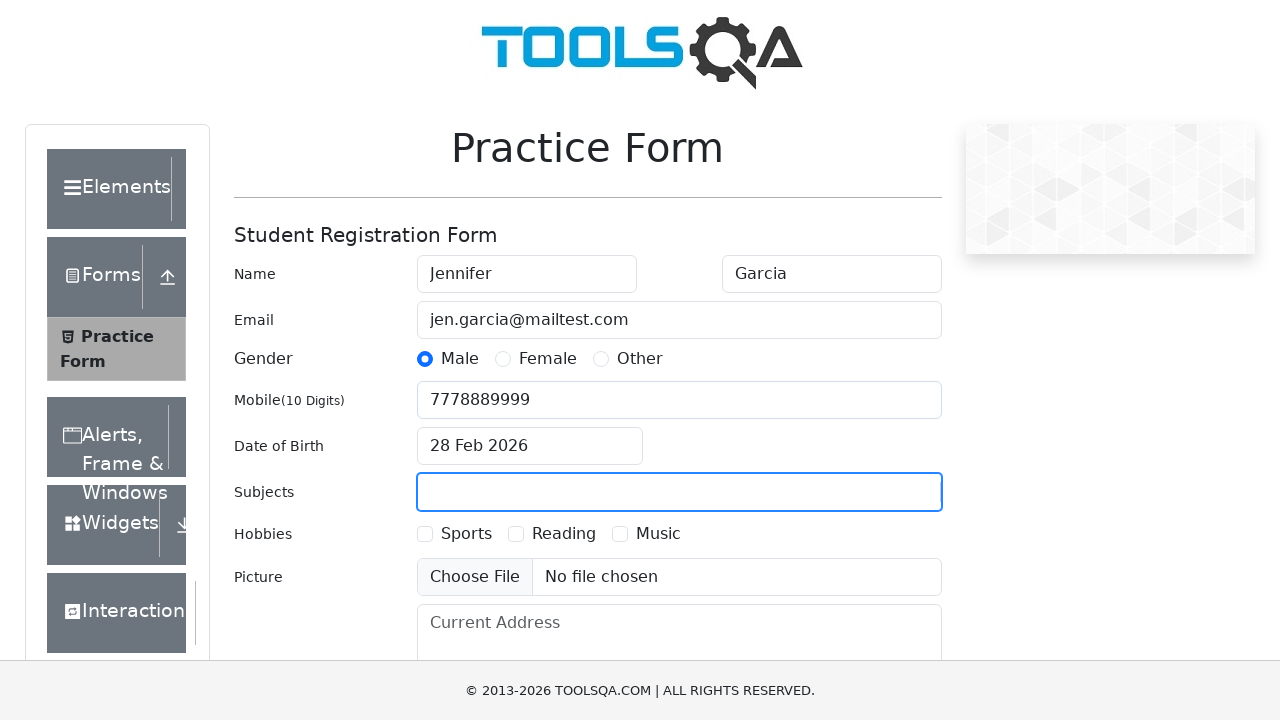

Filled subject field with 'Chemistry' on #subjectsInput
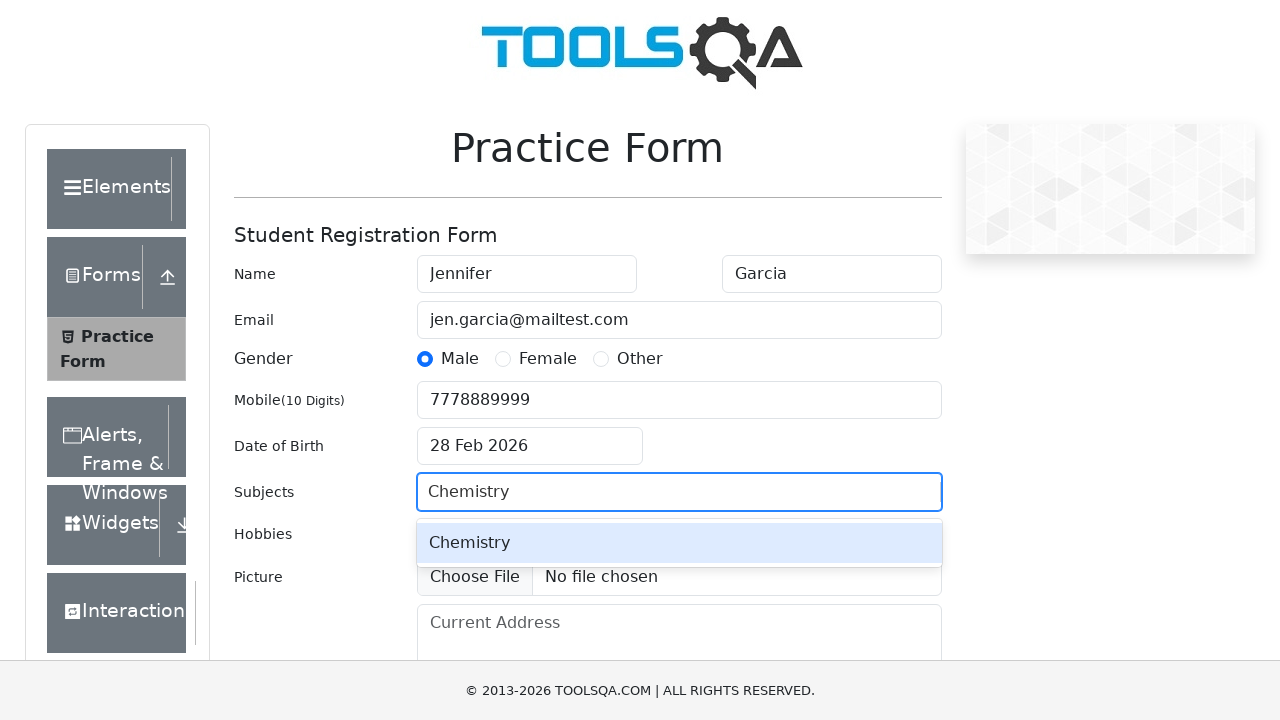

Pressed Enter to confirm subject selection
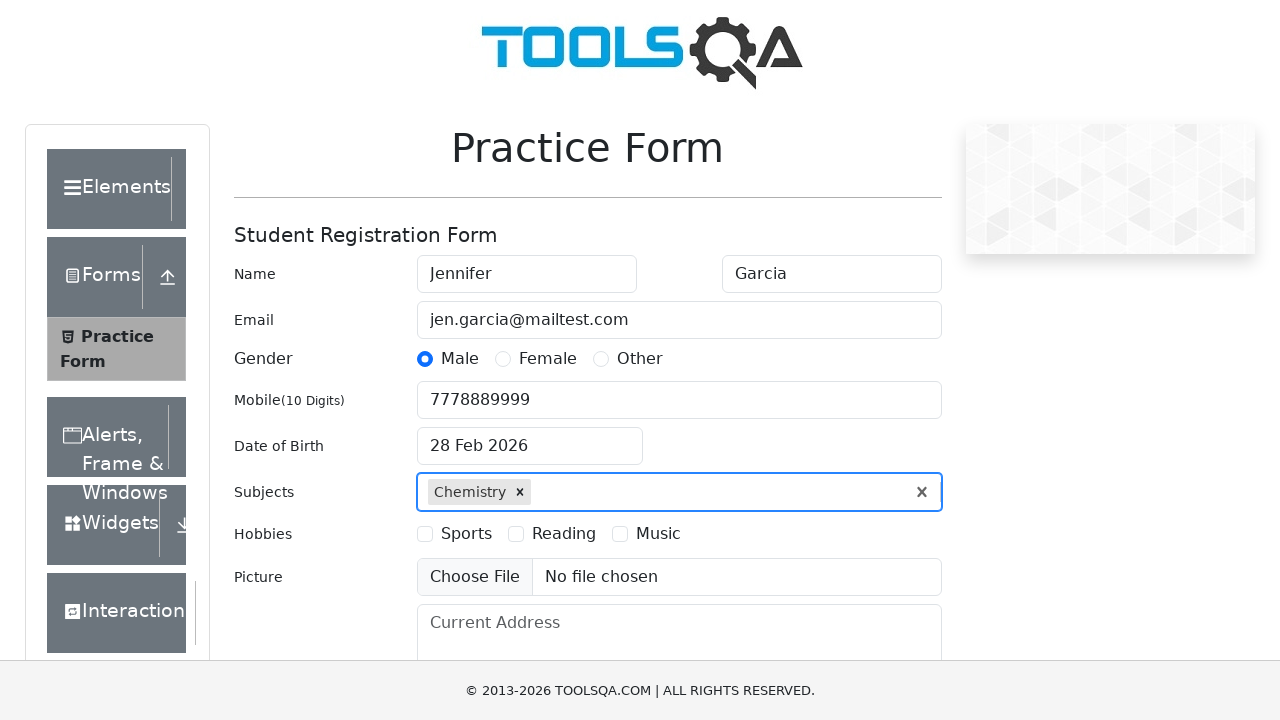

Selected hobby option at (466, 534) on xpath=//div[@id='hobbiesWrapper']/div[2]/div/label
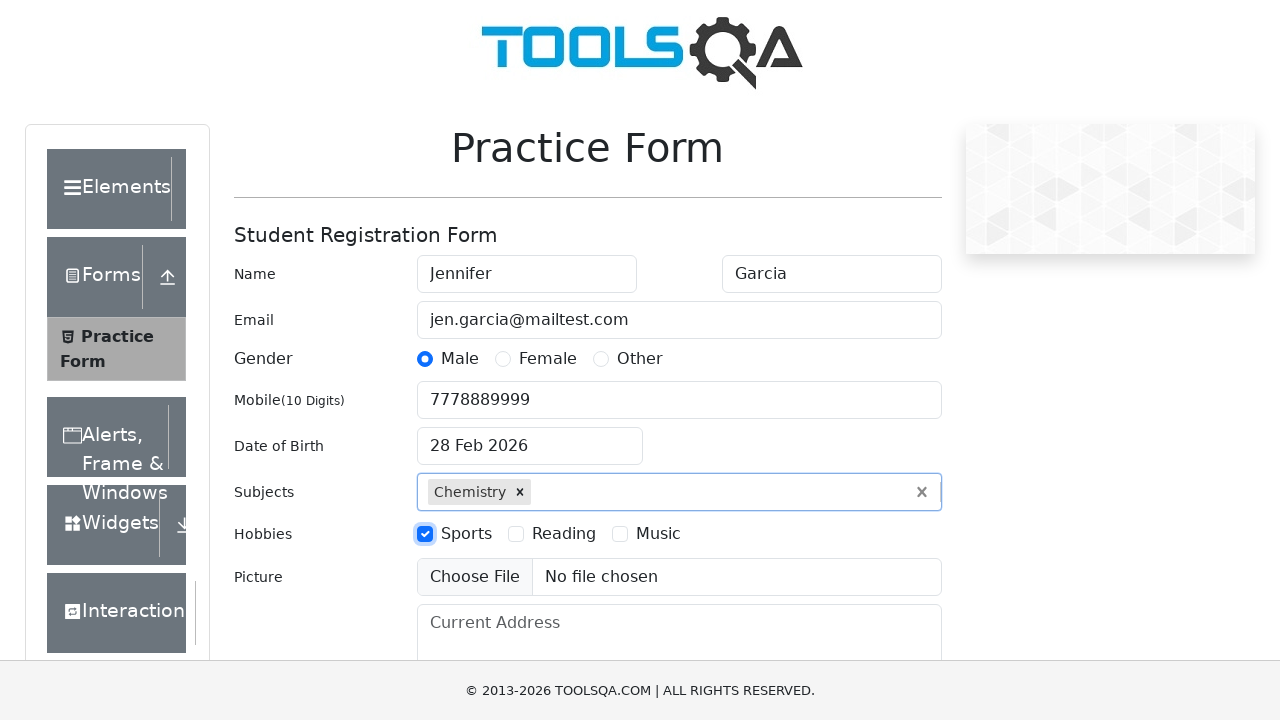

Filled current address field with '555 Maple Lane, Phoenix, AZ 85001' on #currentAddress
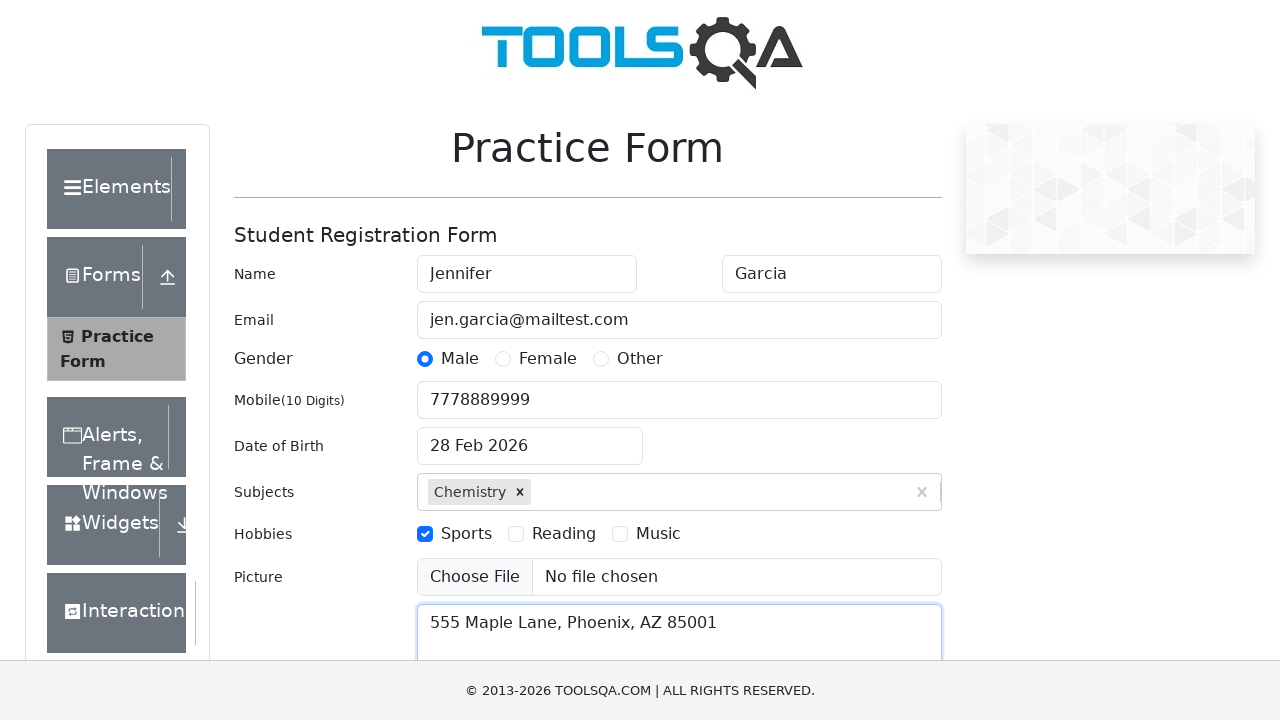

Scrolled down to make state/city fields visible
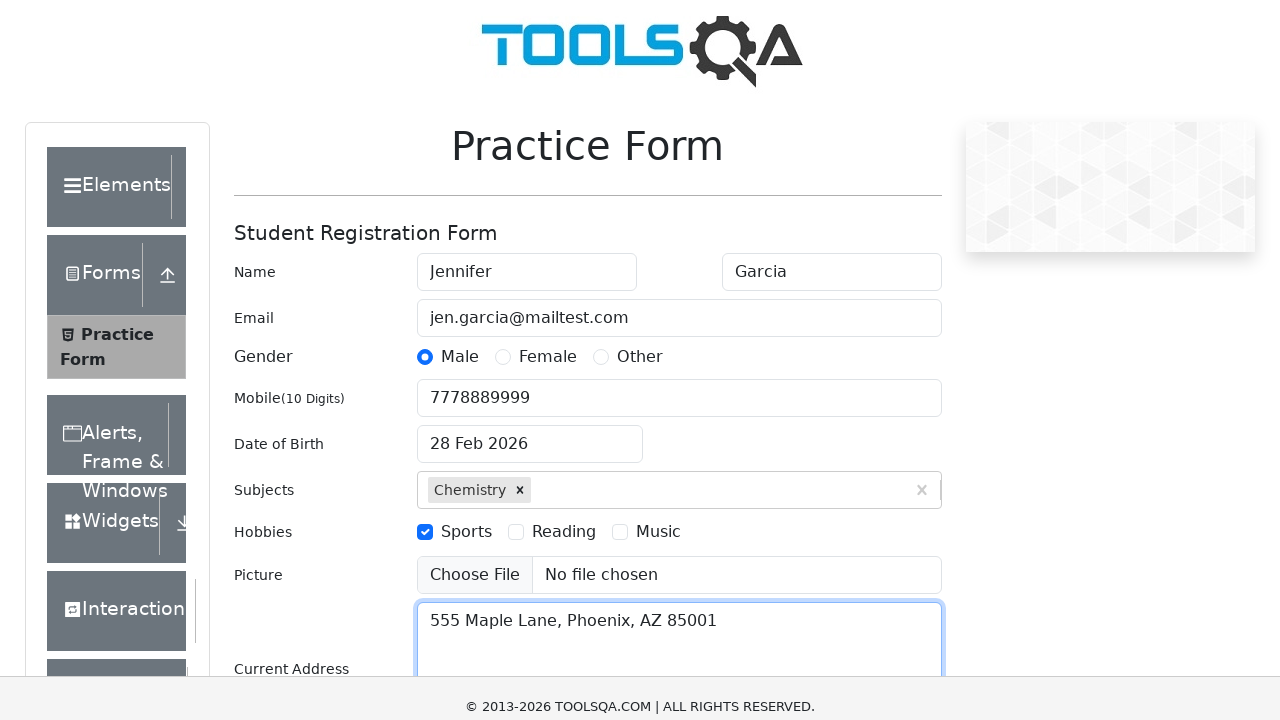

Clicked state dropdown (iteration 1) at (618, 437) on #state svg
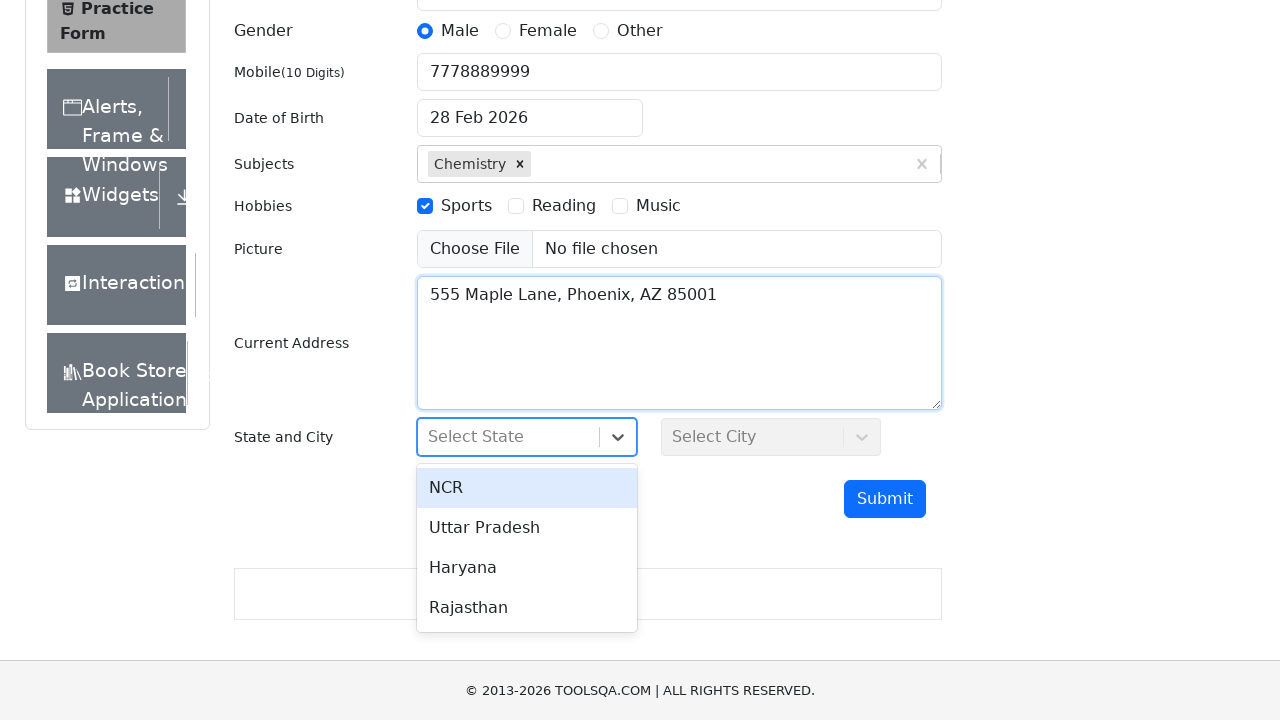

Selected state option 0 at (527, 488) on #react-select-3-option-0
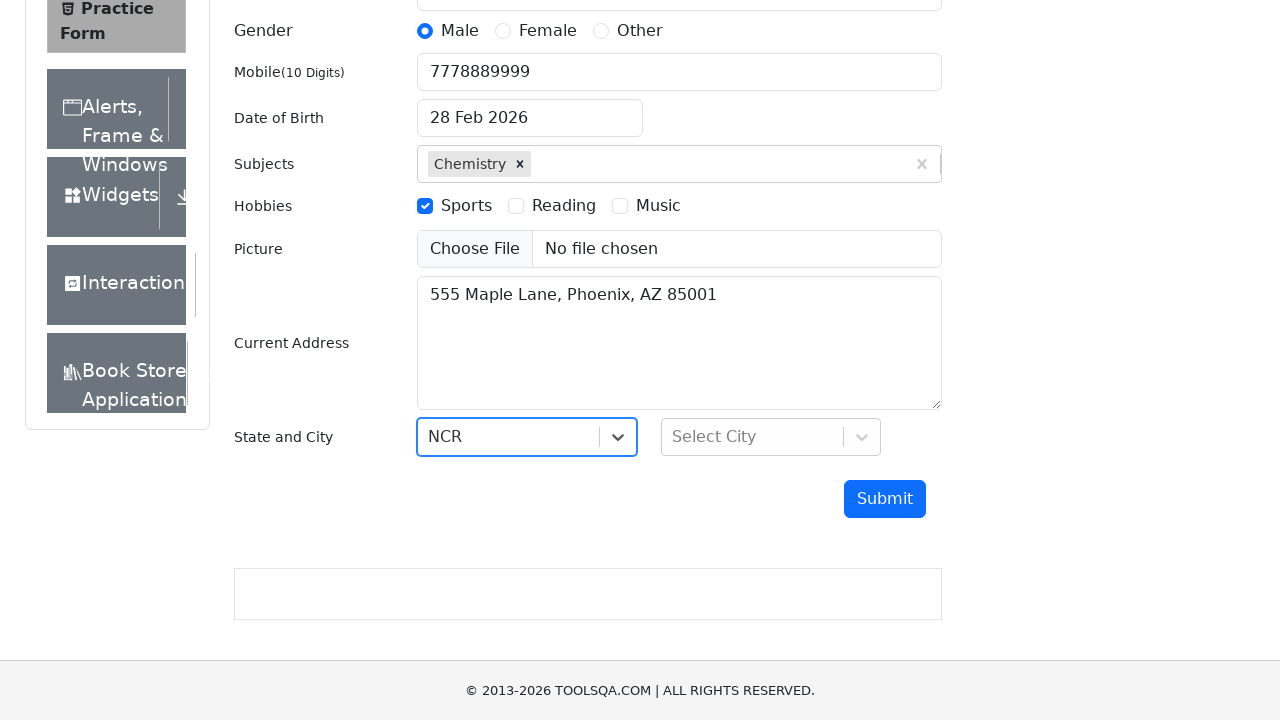

Clicked city dropdown (state 0, city iteration 1) at (862, 437) on xpath=//div[@id='city']/div/div[2]/div
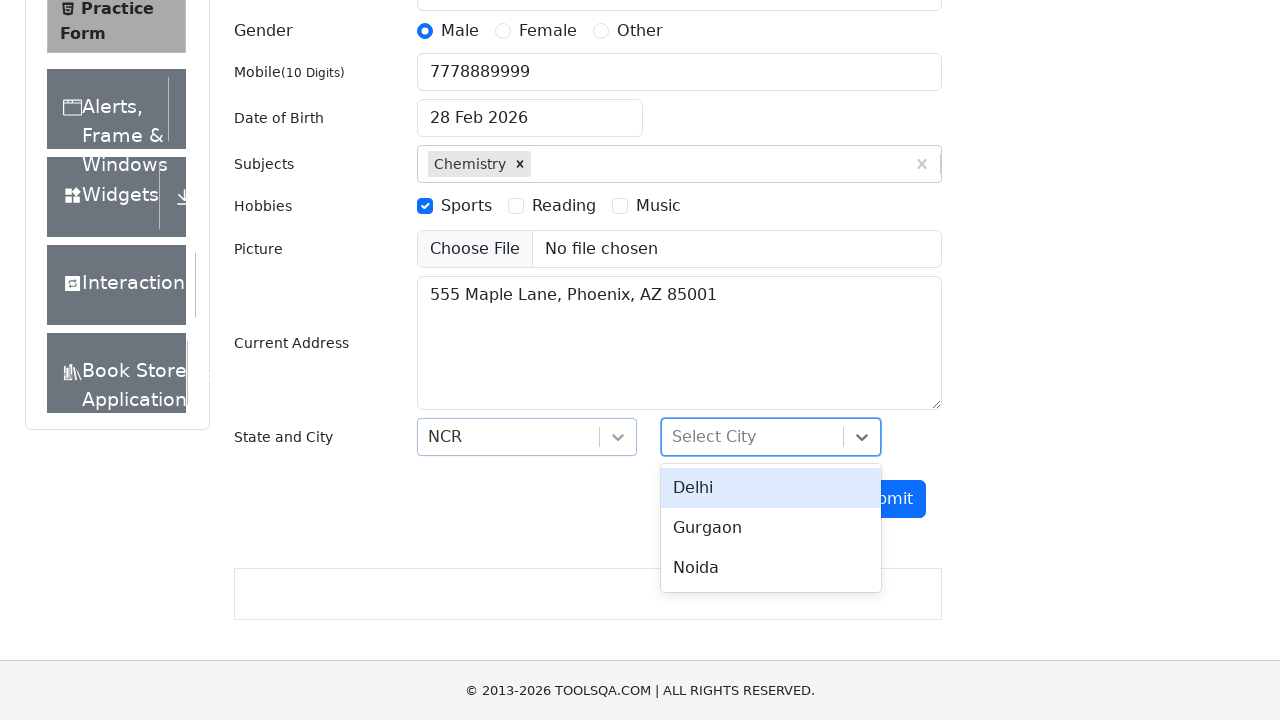

Selected city option 0 for state 0 at (771, 488) on #react-select-4-option-0
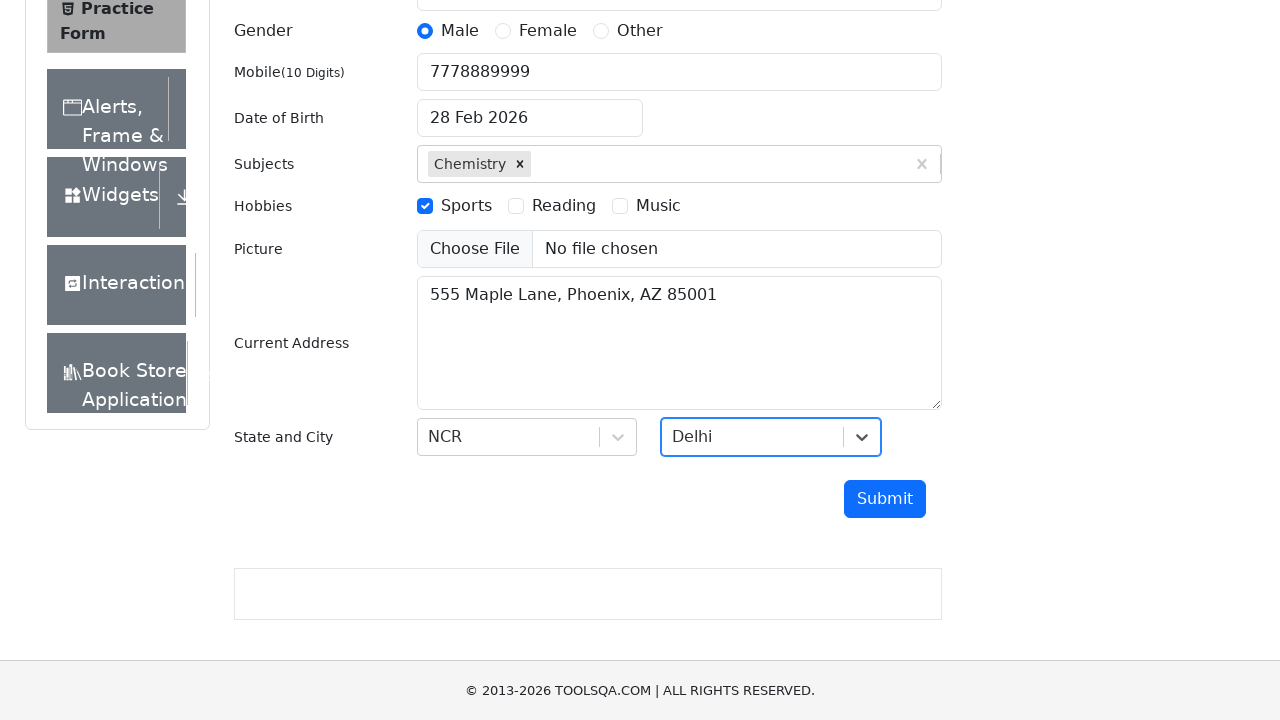

Clicked city dropdown (state 0, city iteration 2) at (862, 437) on xpath=//div[@id='city']/div/div[2]/div
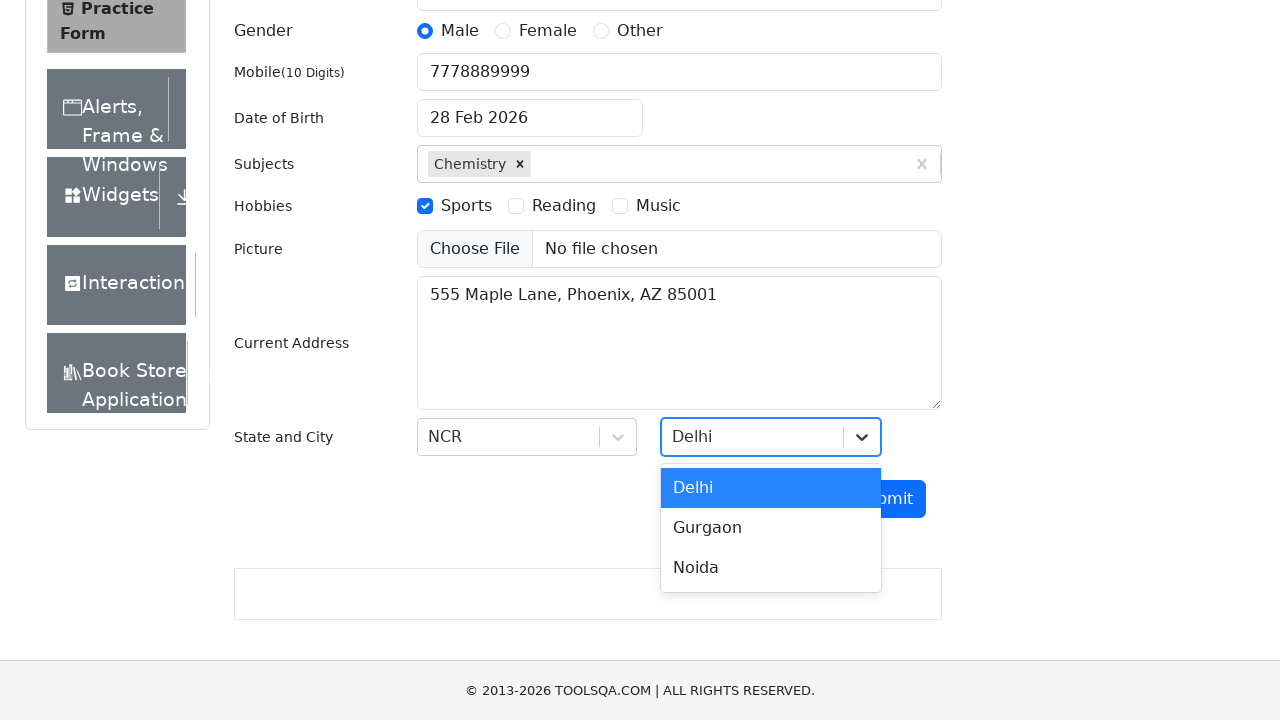

Selected city option 1 for state 0 at (771, 528) on #react-select-4-option-1
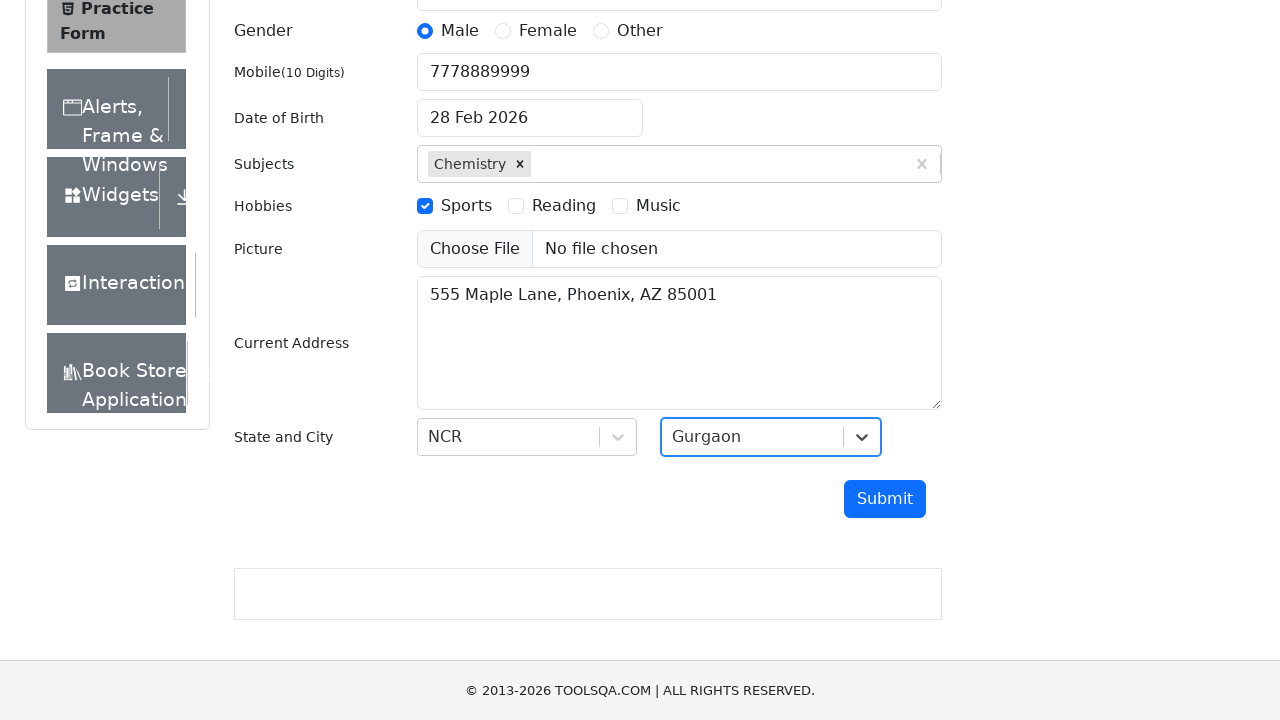

Clicked state dropdown (iteration 2) at (618, 437) on #state svg
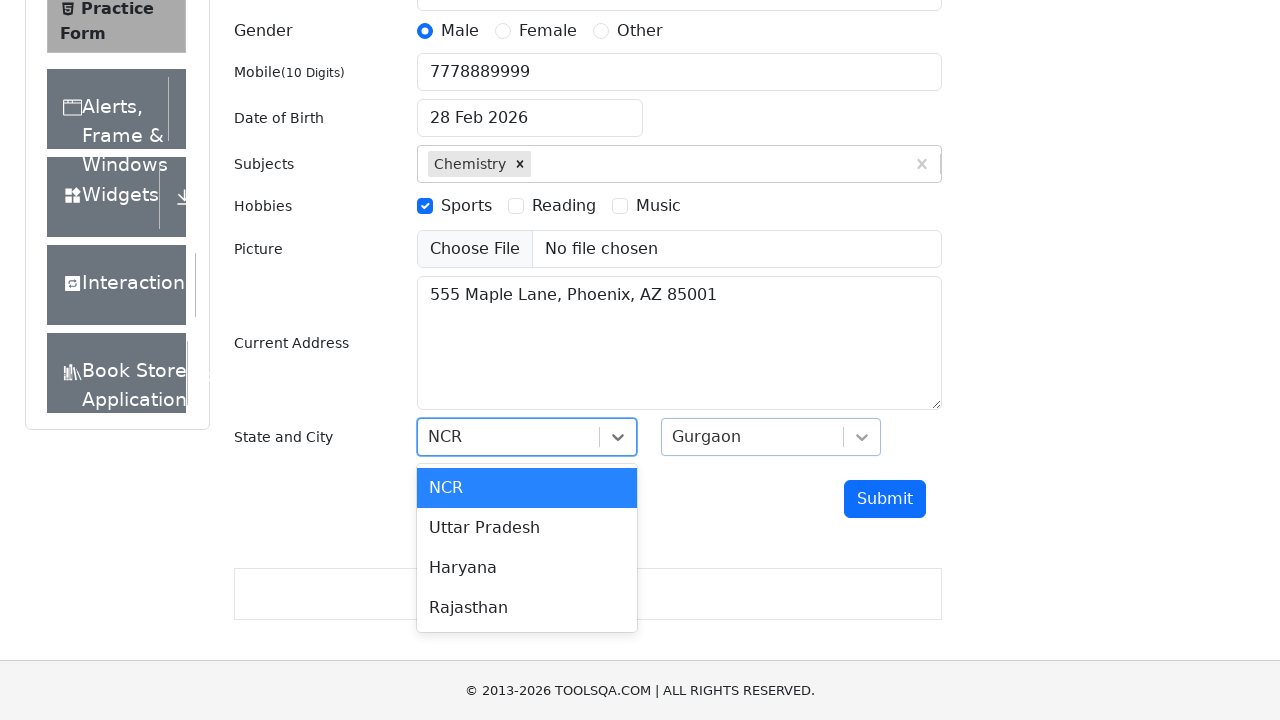

Selected state option 1 at (527, 528) on #react-select-3-option-1
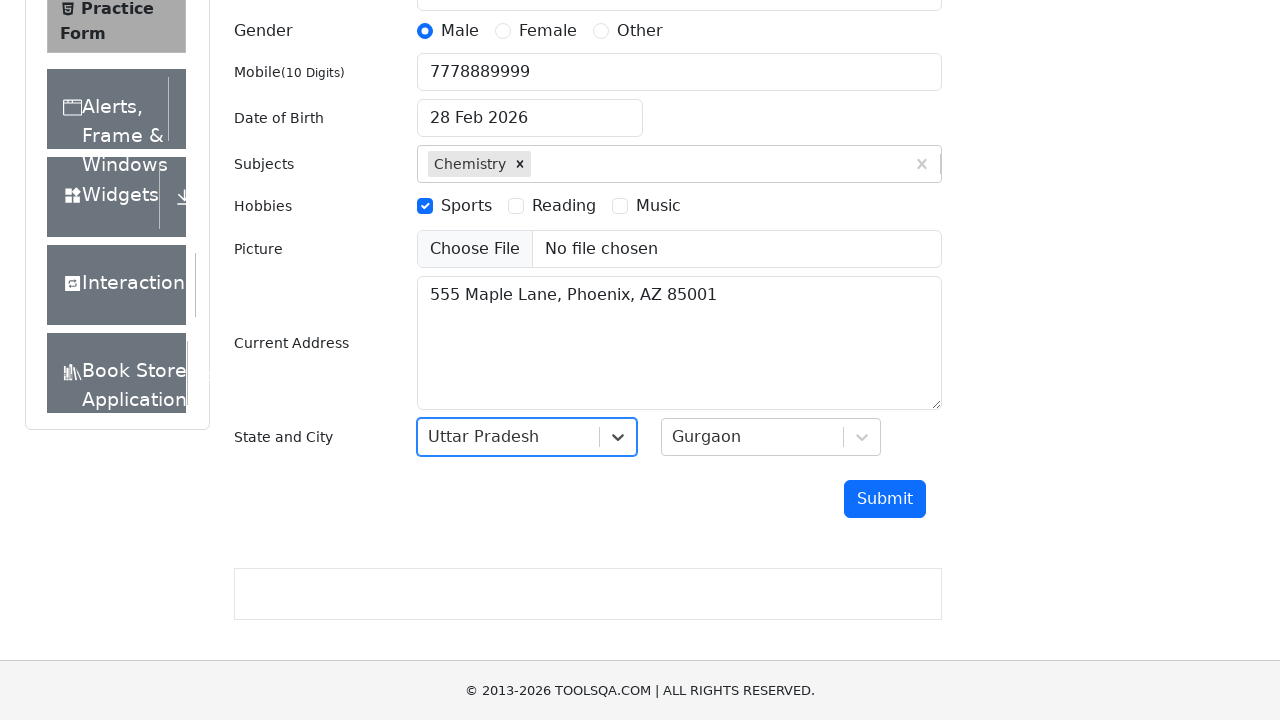

Clicked city dropdown (state 1, city iteration 1) at (862, 437) on xpath=//div[@id='city']/div/div[2]/div
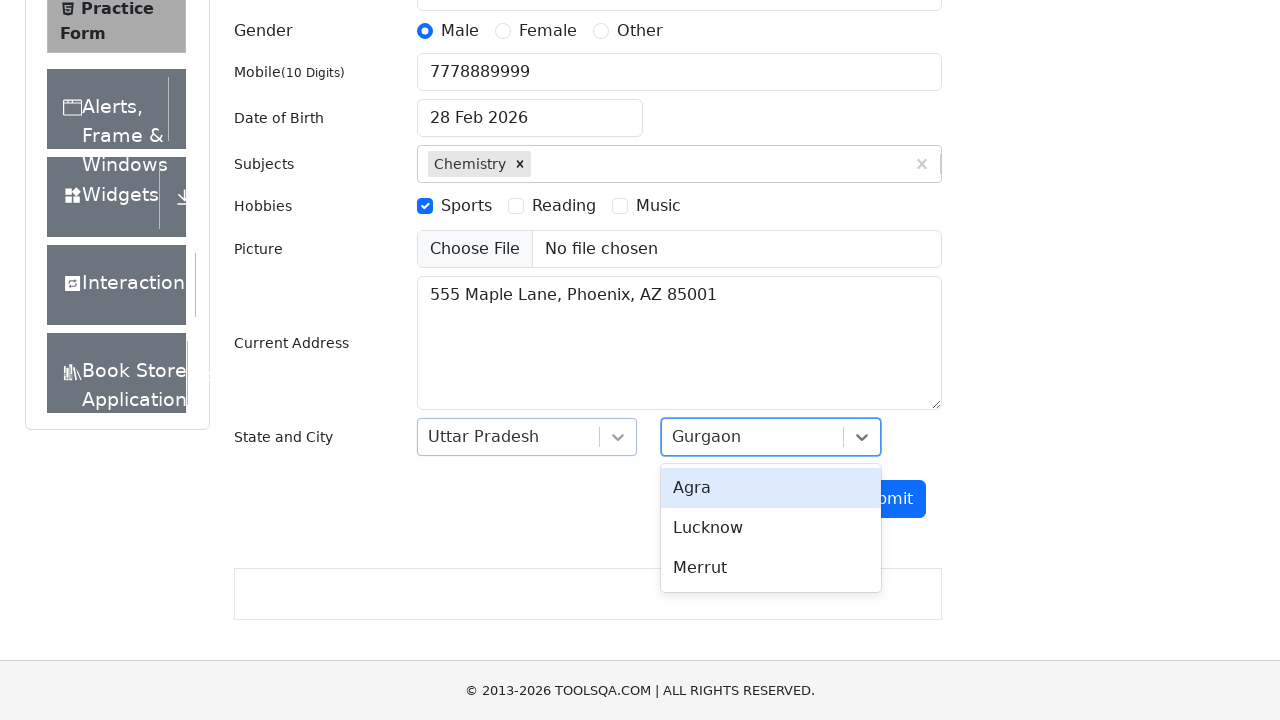

Selected city option 0 for state 1 at (771, 488) on #react-select-4-option-0
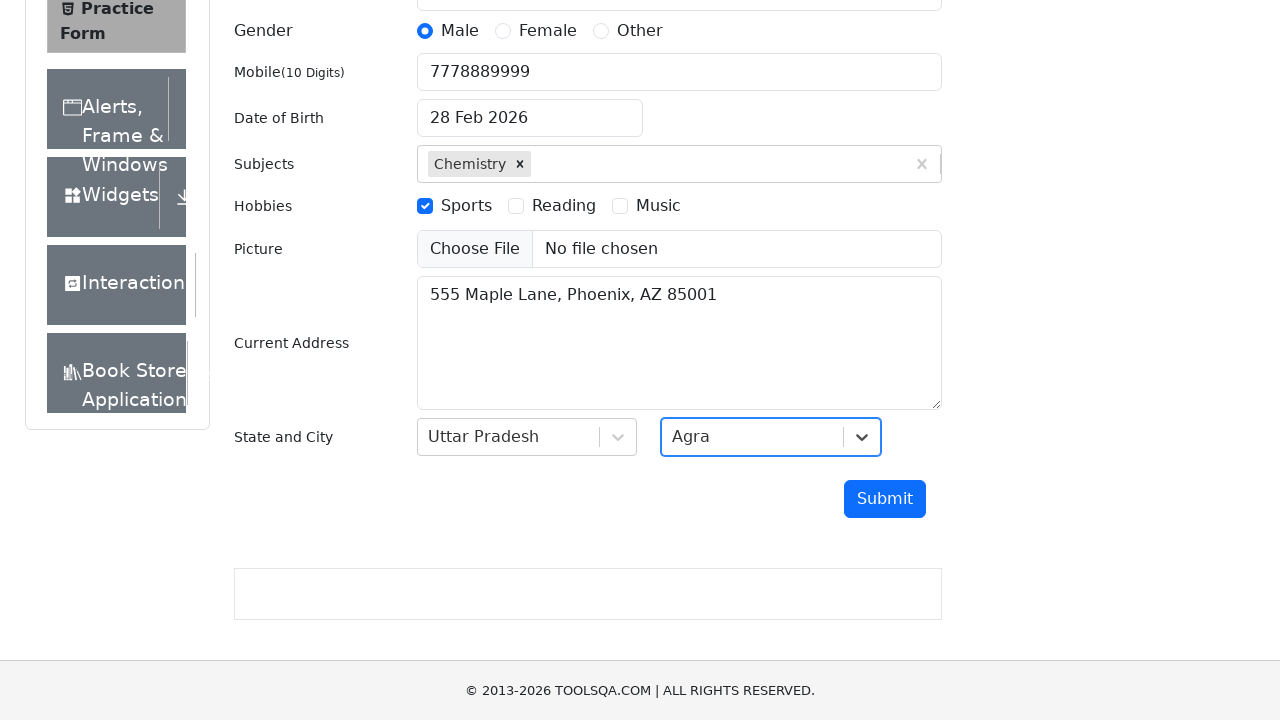

Clicked city dropdown (state 1, city iteration 2) at (862, 437) on xpath=//div[@id='city']/div/div[2]/div
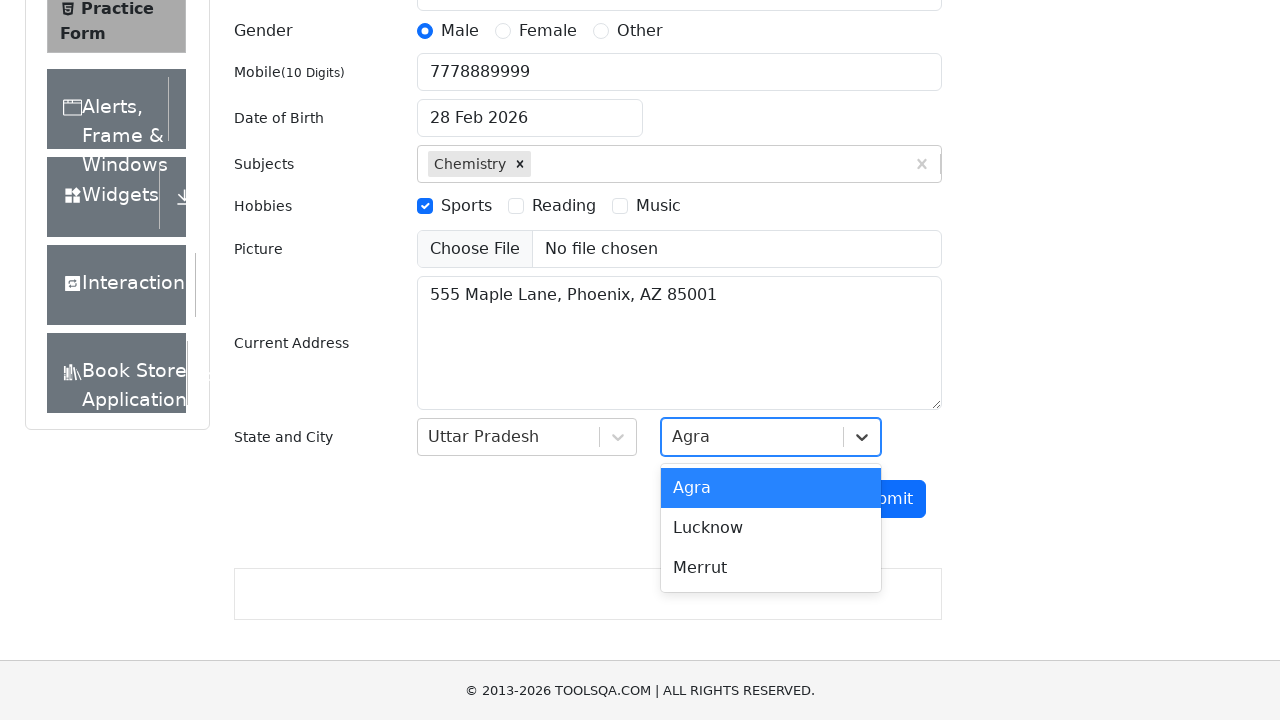

Selected city option 1 for state 1 at (771, 528) on #react-select-4-option-1
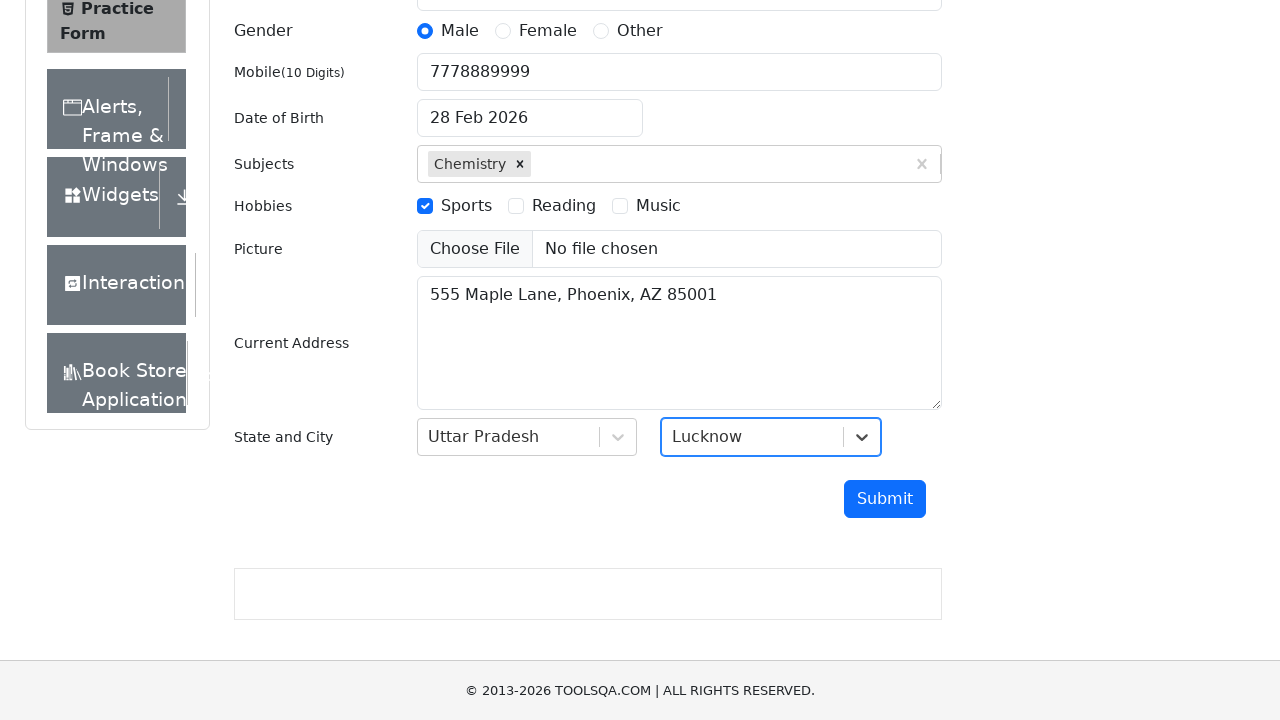

Clicked state dropdown (iteration 3) at (618, 437) on #state svg
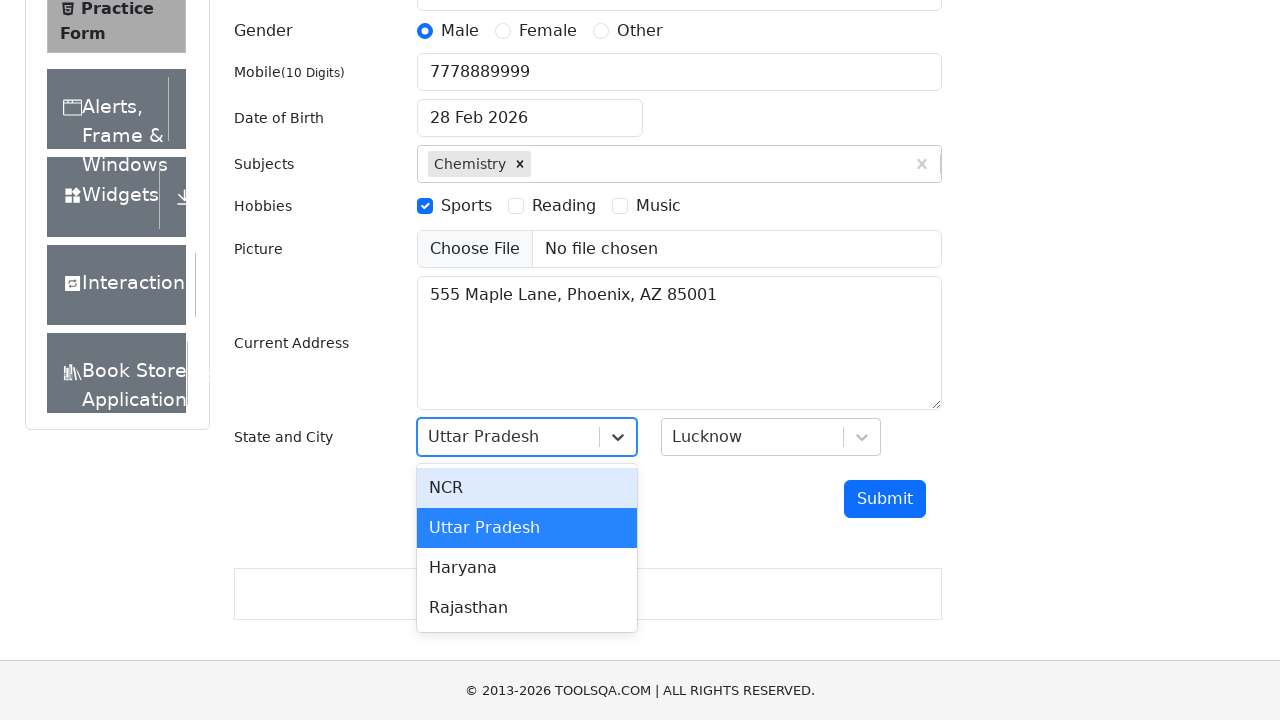

Selected state option 2 at (527, 568) on #react-select-3-option-2
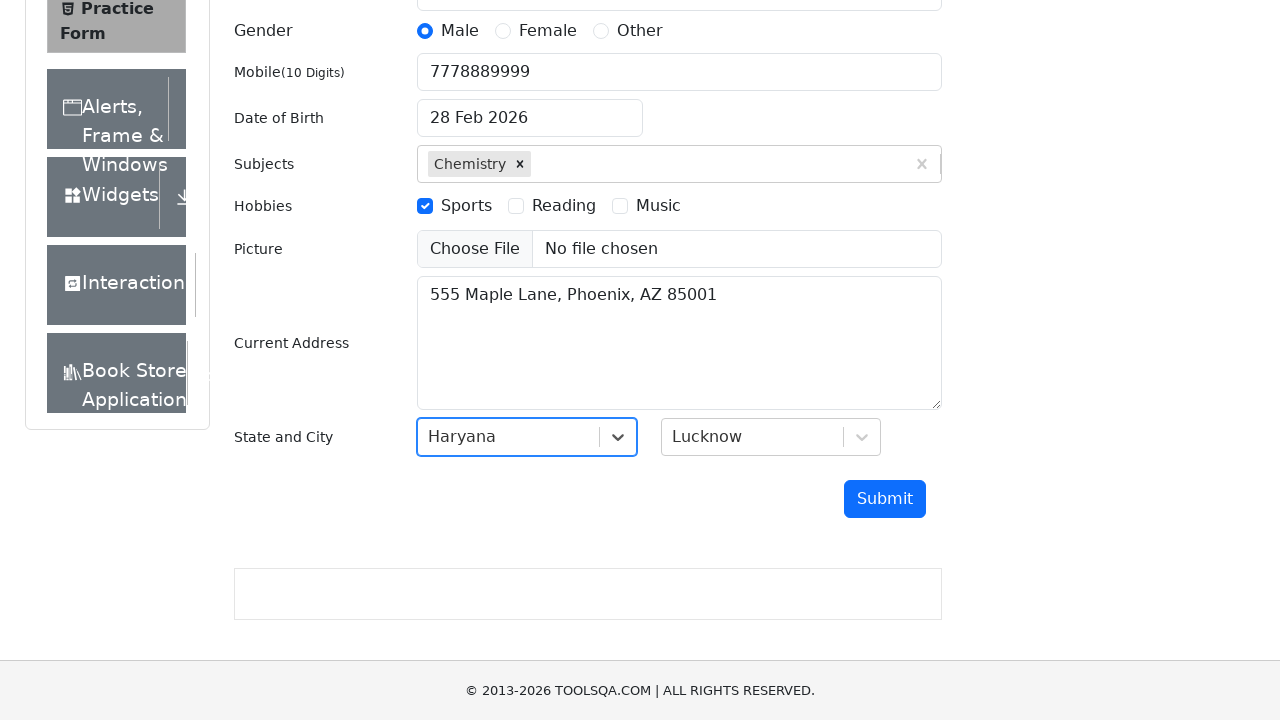

Clicked city dropdown (state 2, city iteration 1) at (862, 437) on xpath=//div[@id='city']/div/div[2]/div
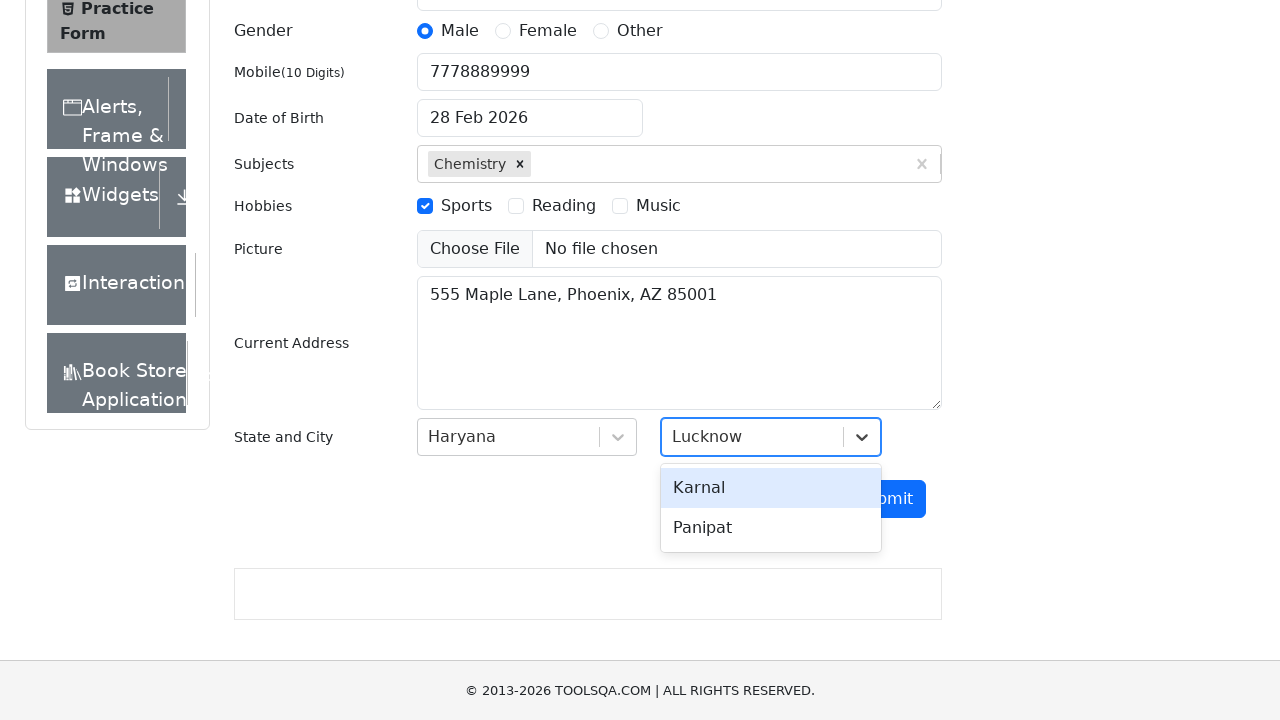

Selected city option 0 for state 2 at (771, 488) on #react-select-4-option-0
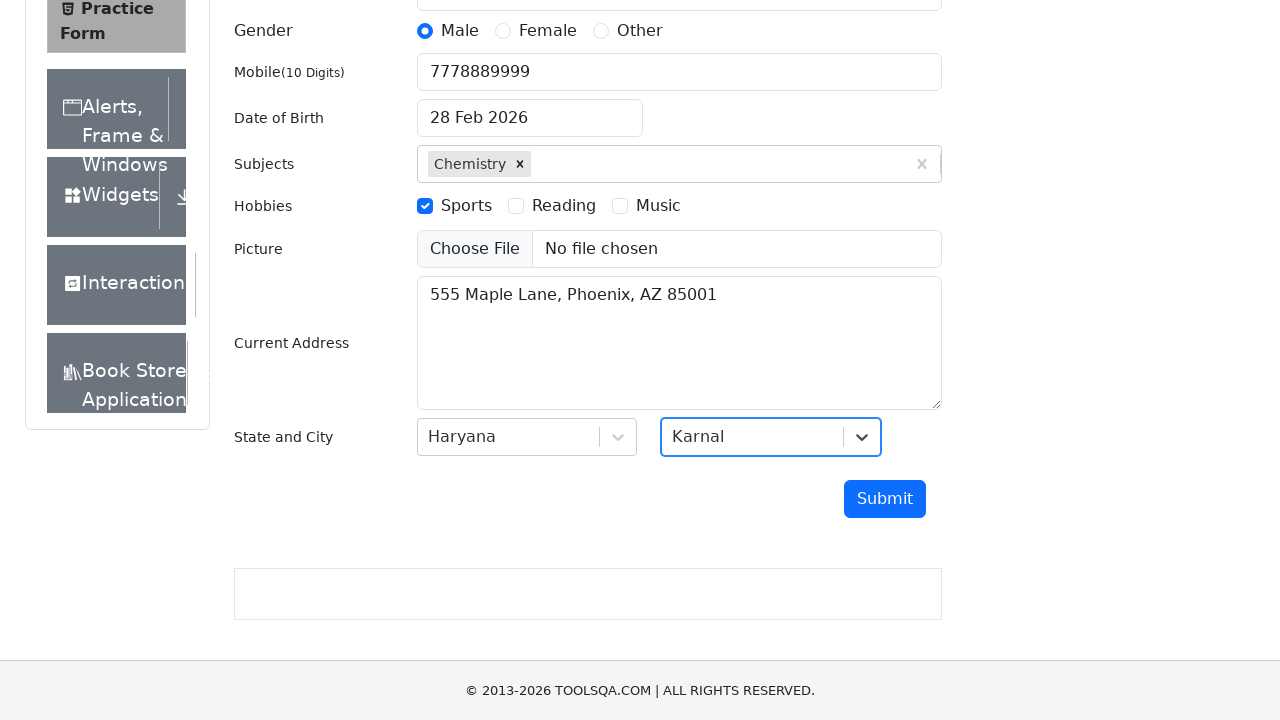

Clicked city dropdown (state 2, city iteration 2) at (862, 437) on xpath=//div[@id='city']/div/div[2]/div
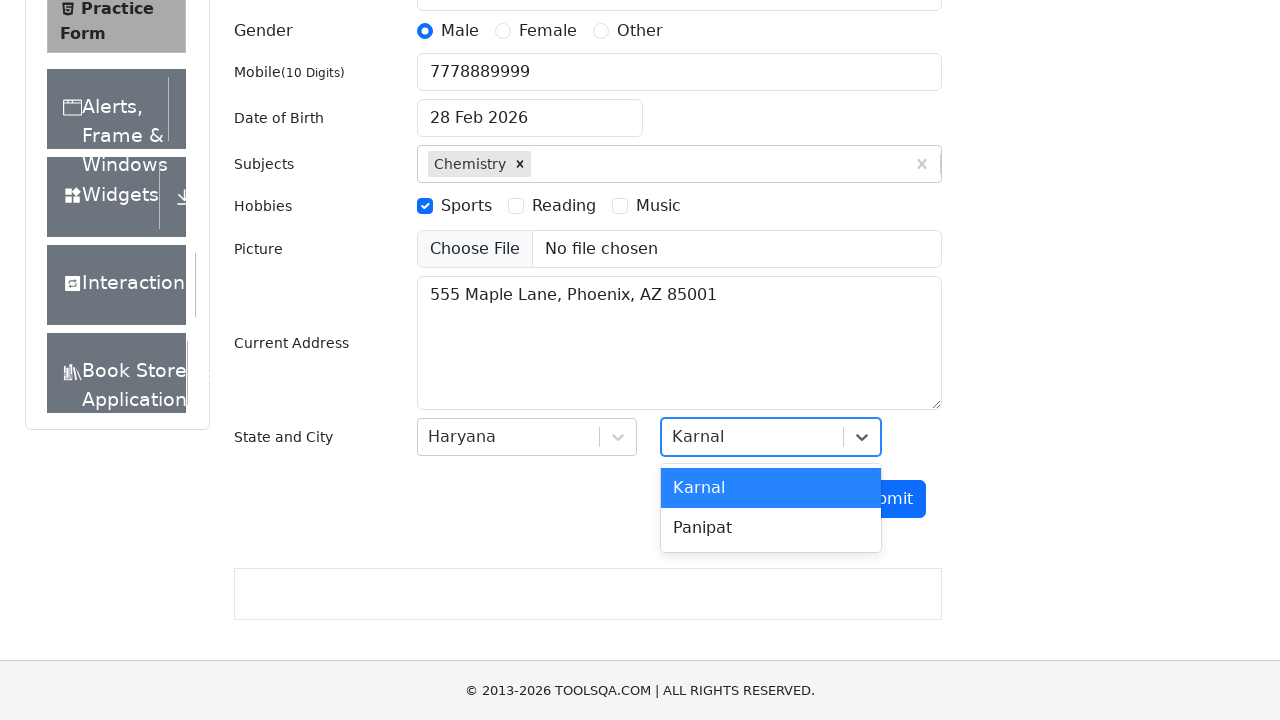

Selected city option 1 for state 2 at (771, 528) on #react-select-4-option-1
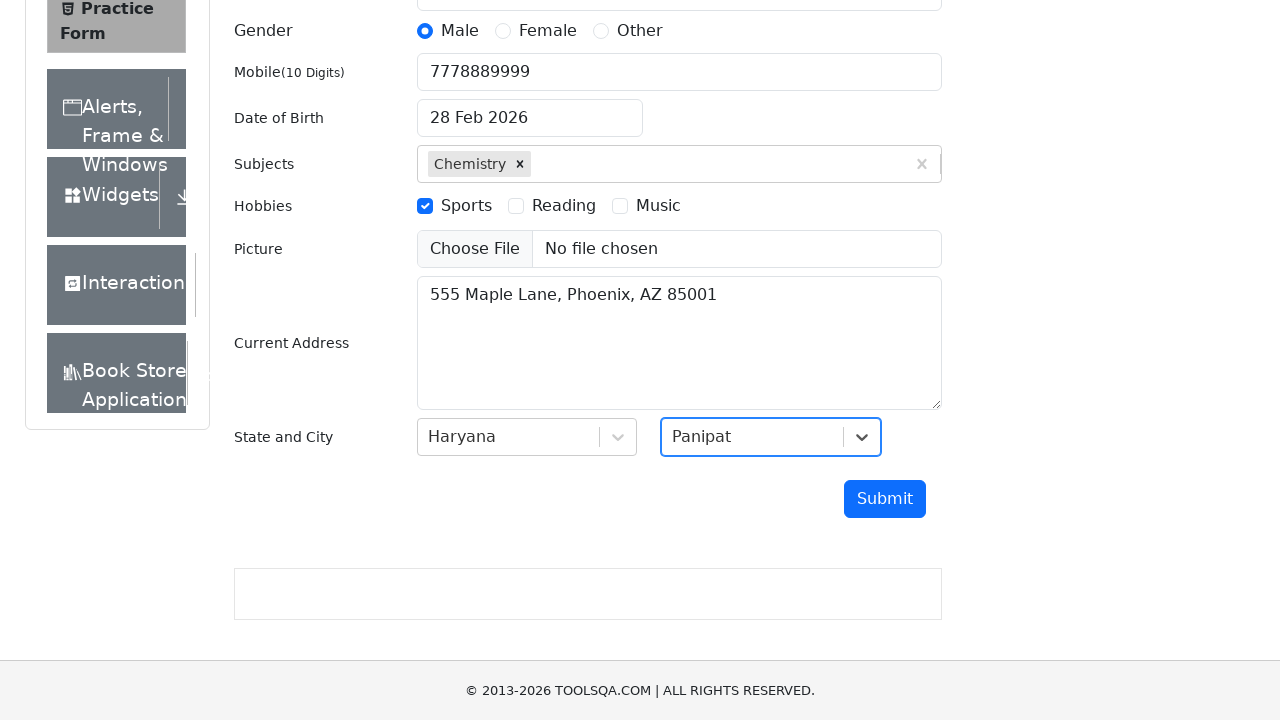

Clicked state dropdown (iteration 4) at (618, 437) on #state svg
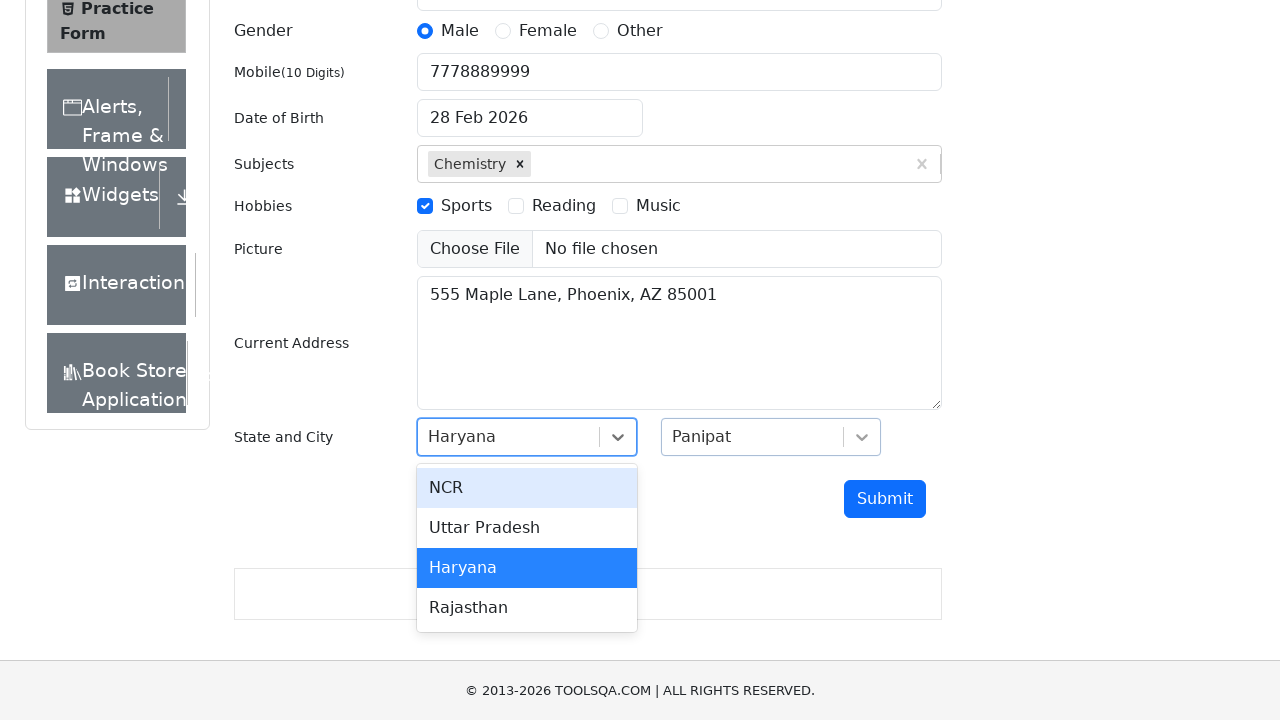

Selected state option 3 at (527, 608) on #react-select-3-option-3
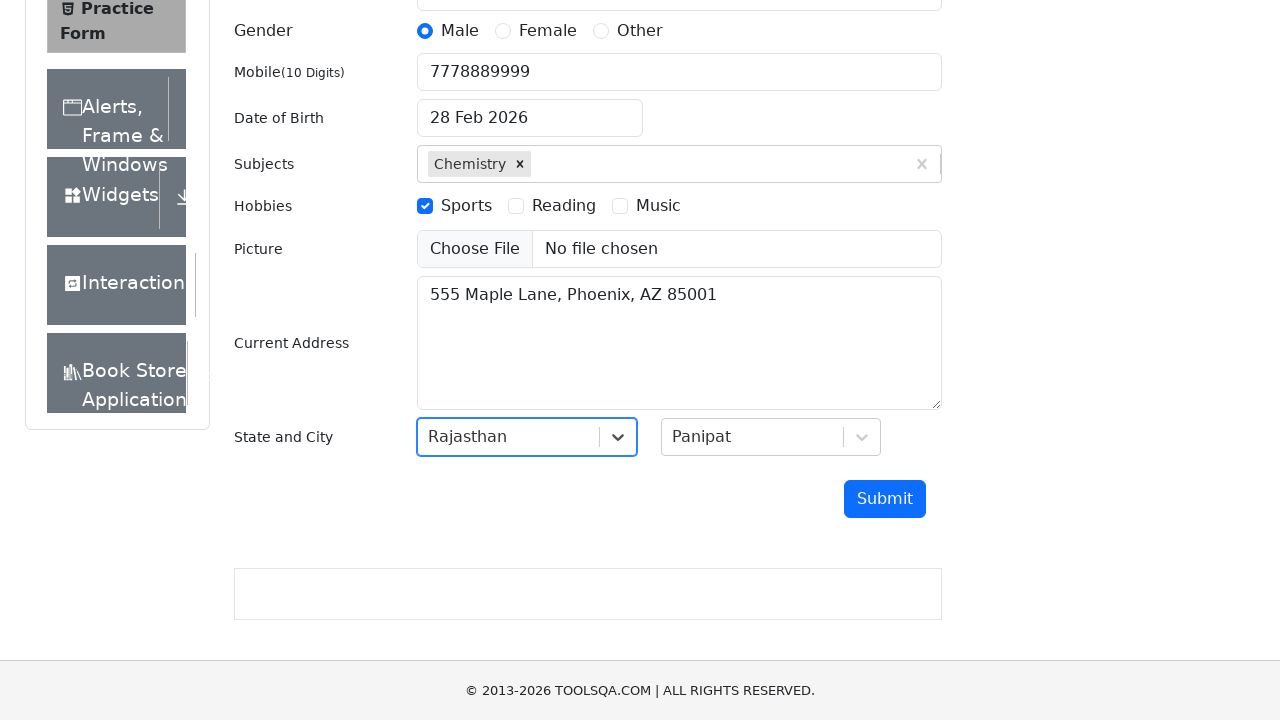

Clicked city dropdown (state 3, city iteration 1) at (862, 437) on xpath=//div[@id='city']/div/div[2]/div
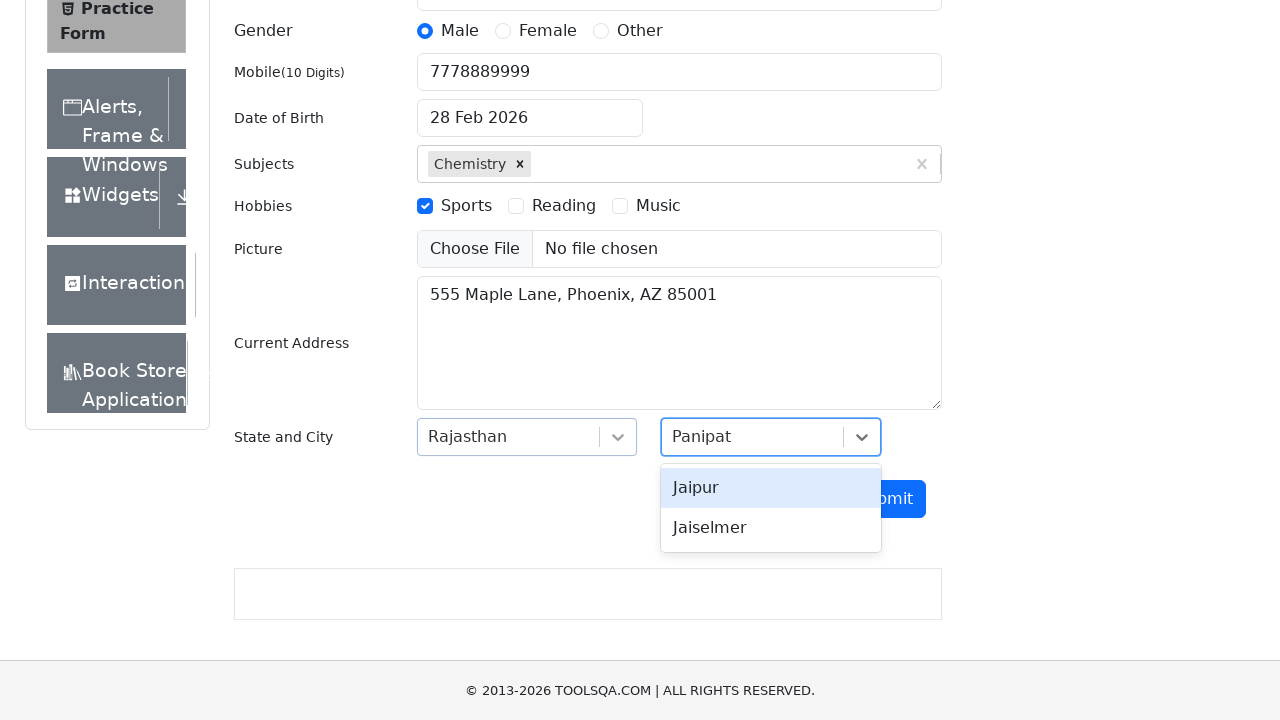

Selected city option 0 for state 3 at (771, 488) on #react-select-4-option-0
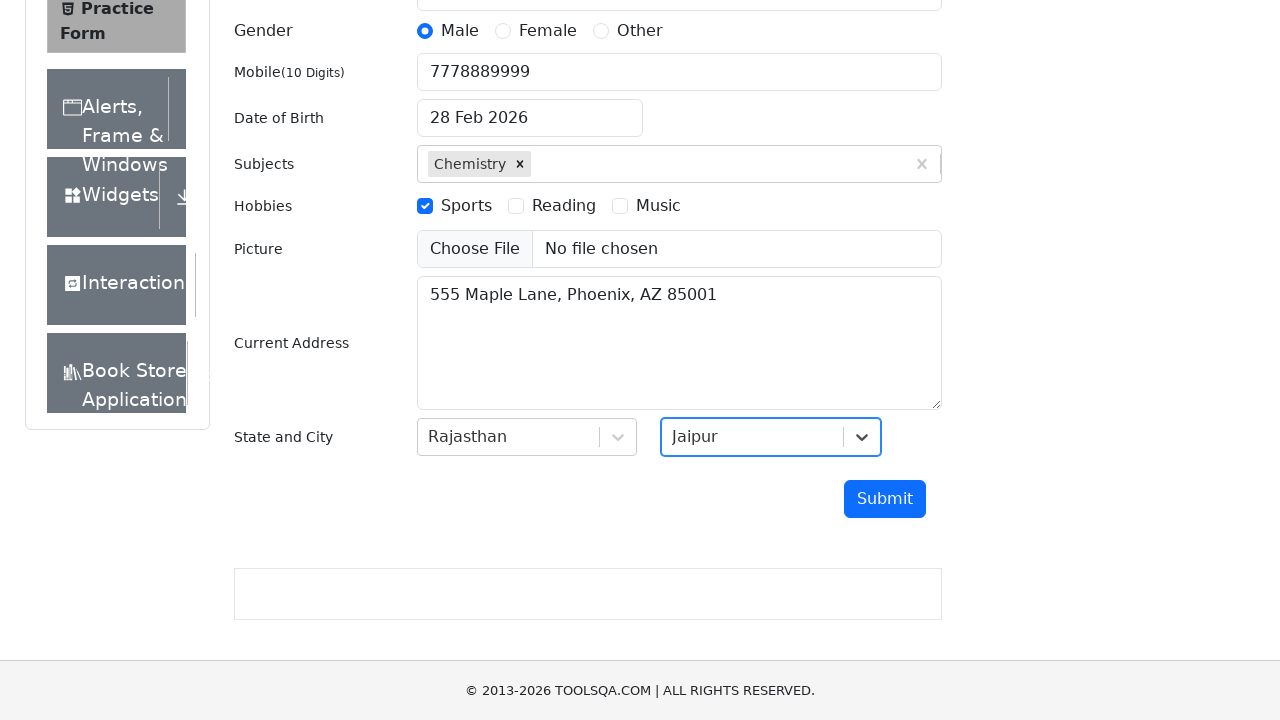

Clicked city dropdown (state 3, city iteration 2) at (862, 437) on xpath=//div[@id='city']/div/div[2]/div
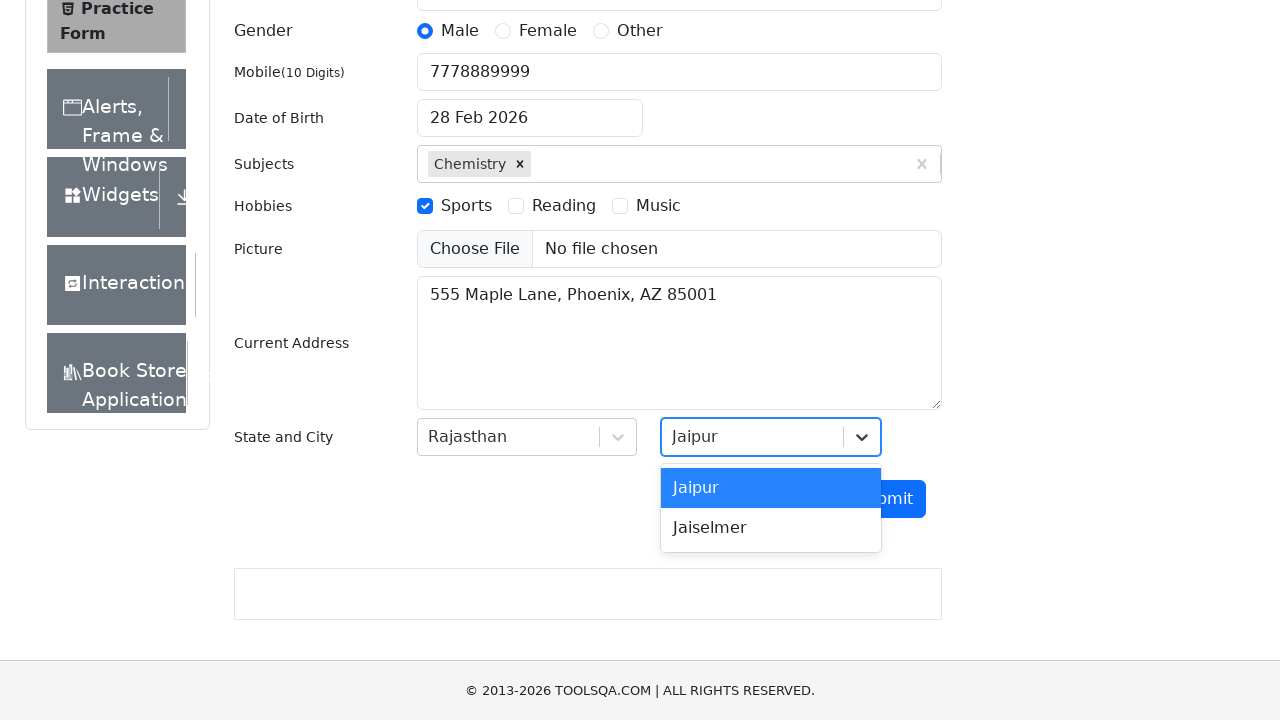

Selected city option 1 for state 3 at (771, 528) on #react-select-4-option-1
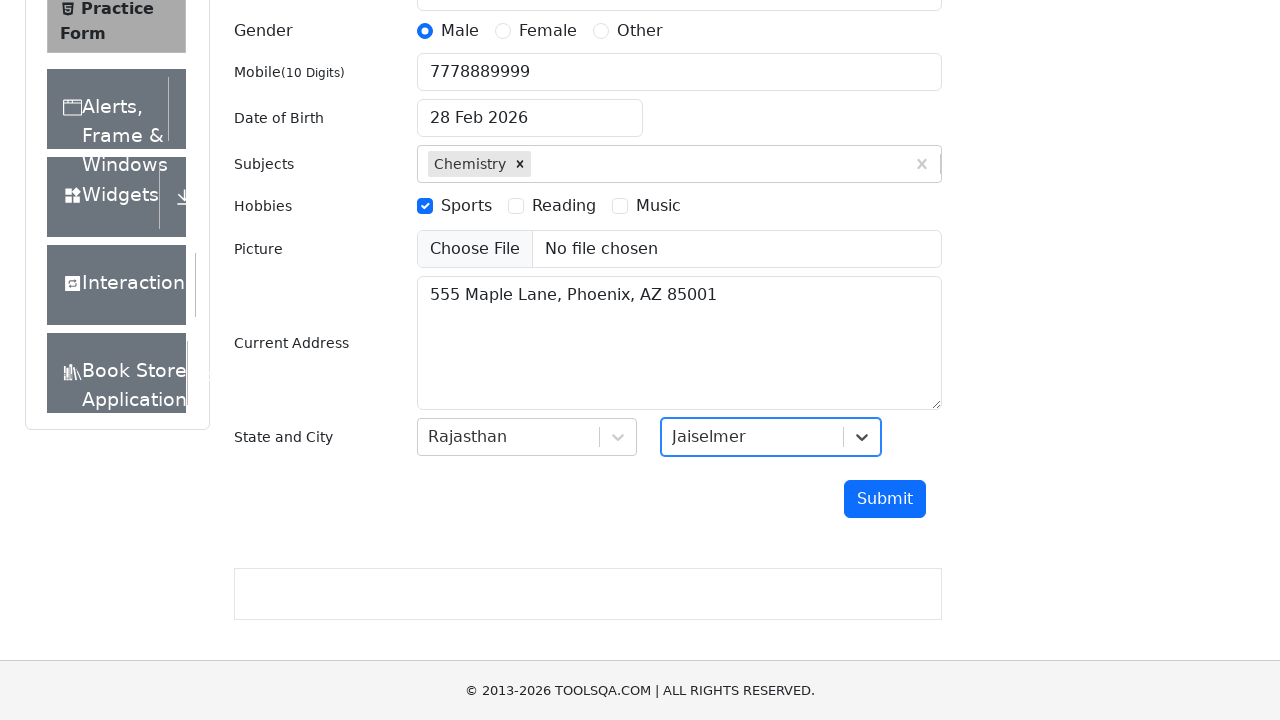

Clicked submit button to submit the form at (885, 499) on #submit
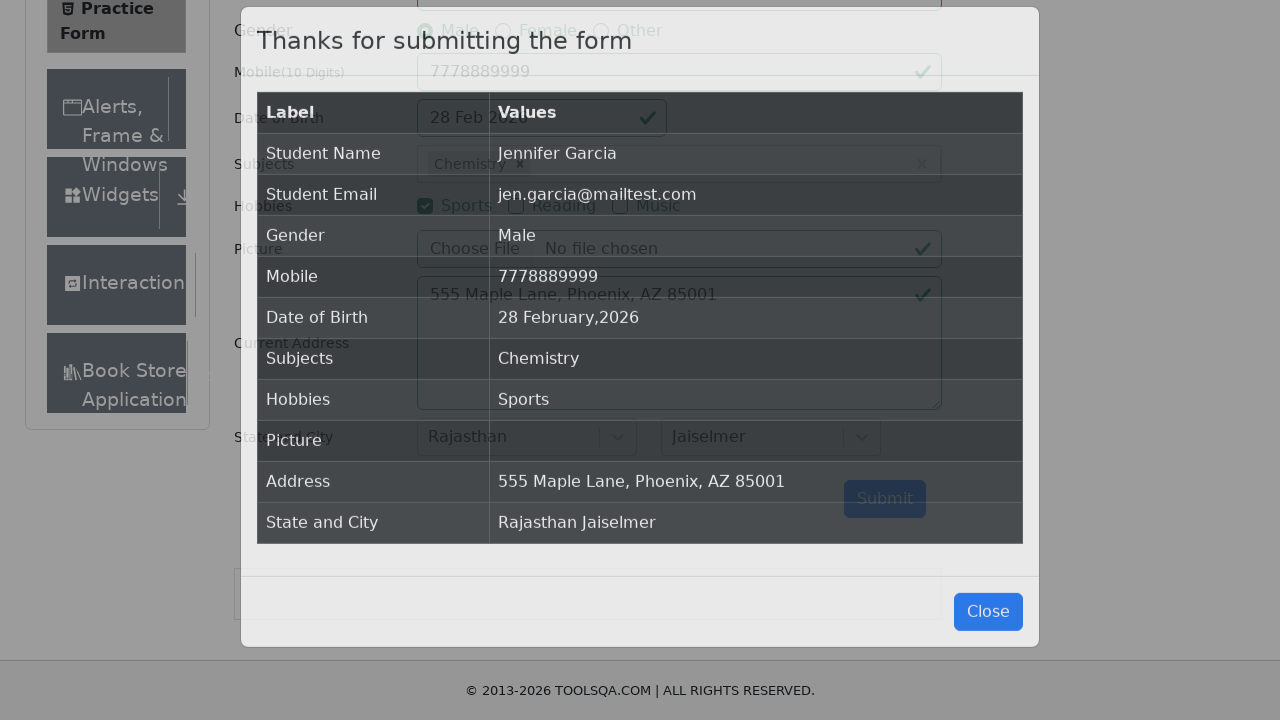

Waited for modal close button to appear
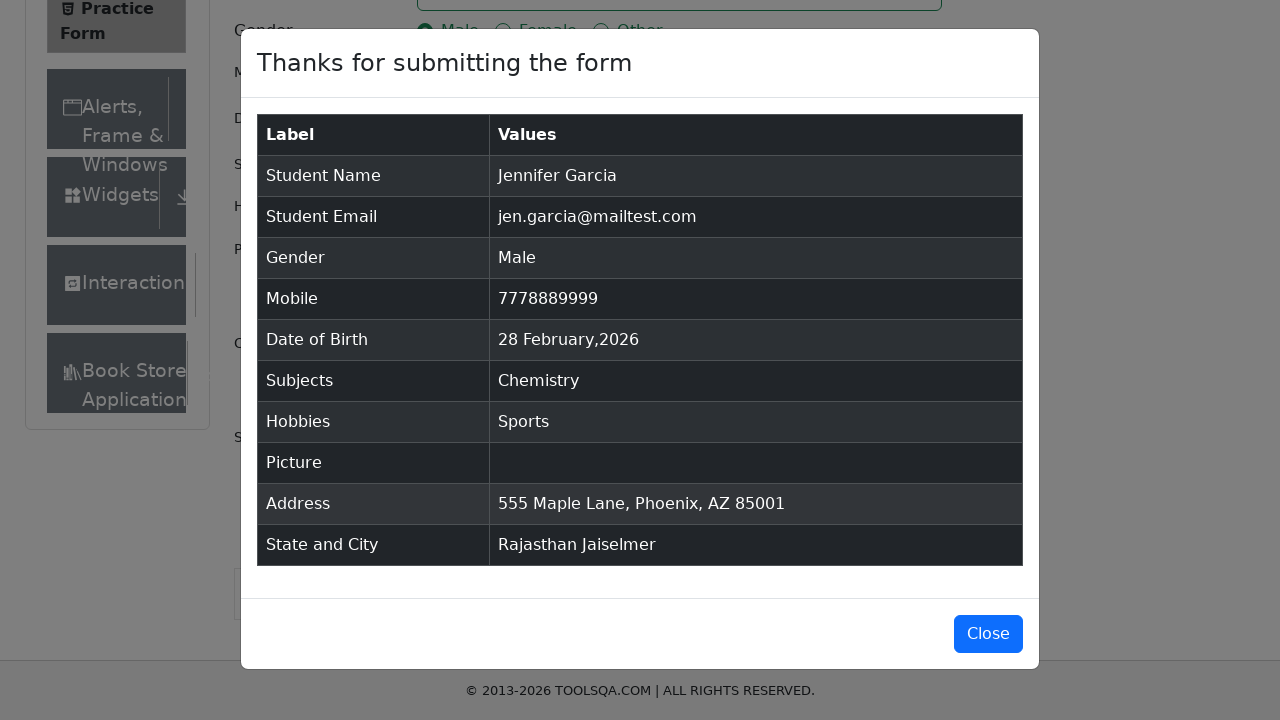

Clicked button to close the modal at (988, 634) on #closeLargeModal
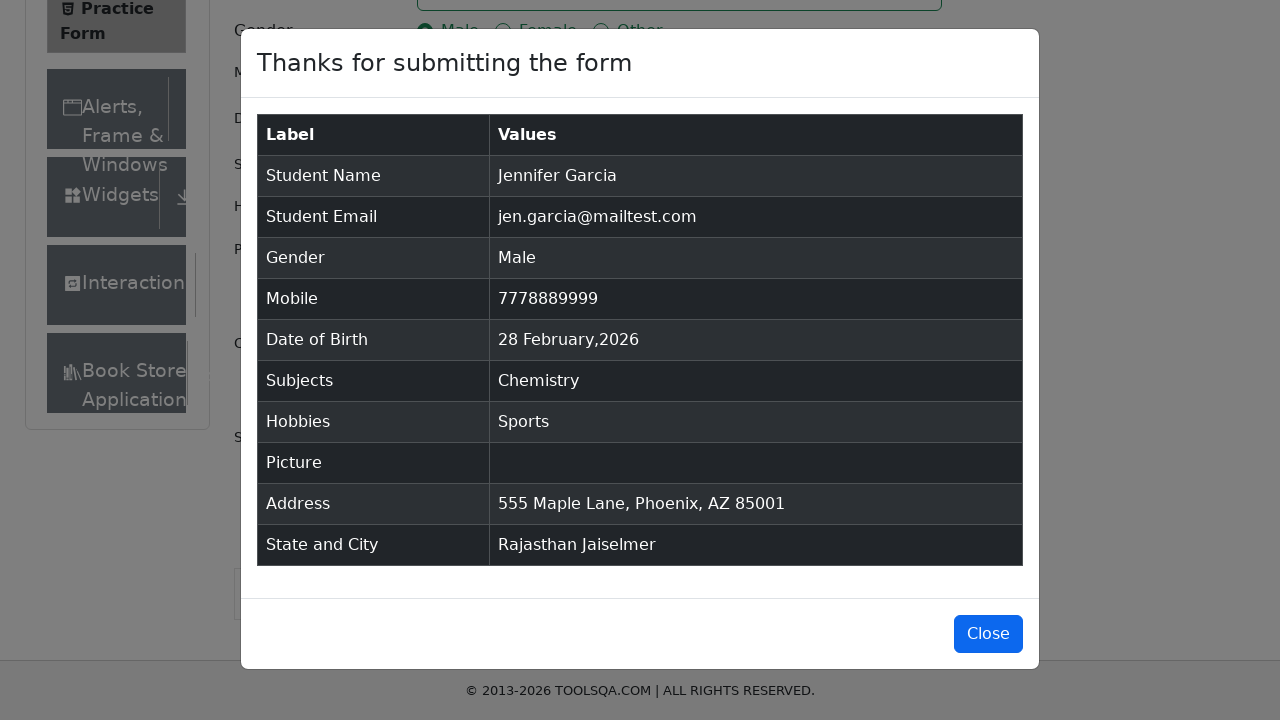

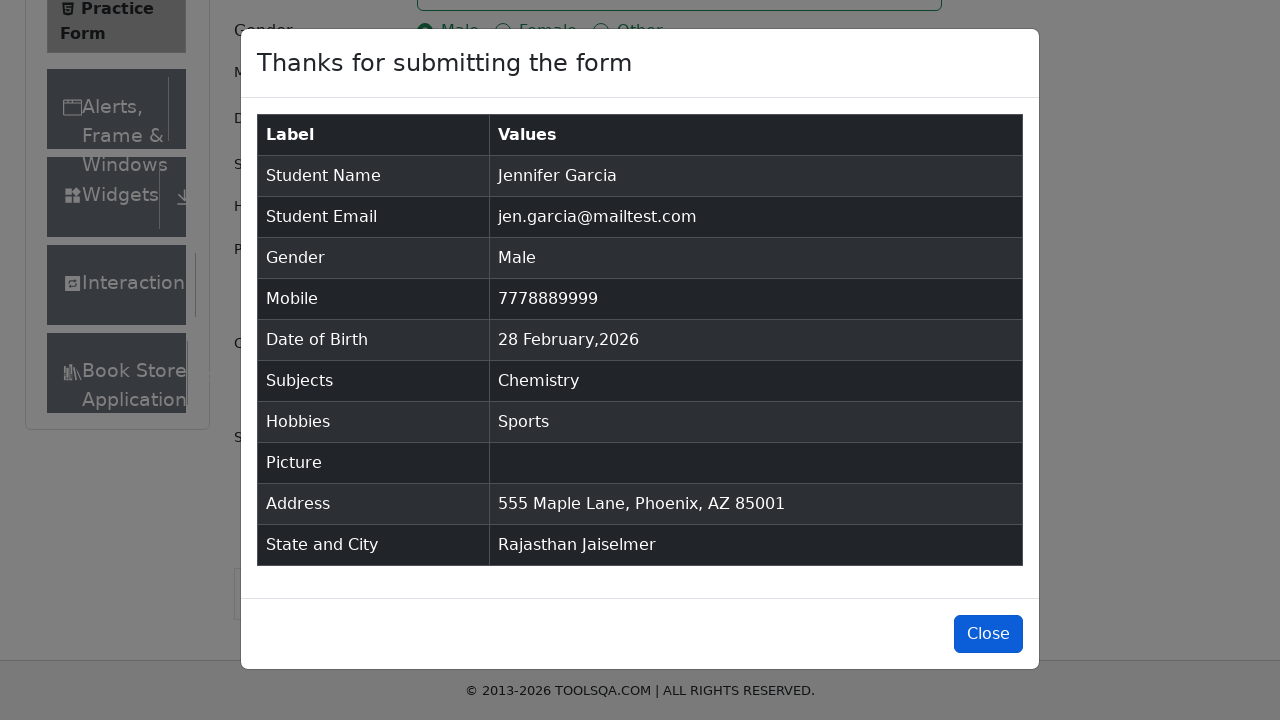